Tests a personal notes application by adding 10 notes with Vietnamese news titles and content, then verifies search functionality by searching for one of the added note titles.

Starting URL: https://material.playwrightvn.com/

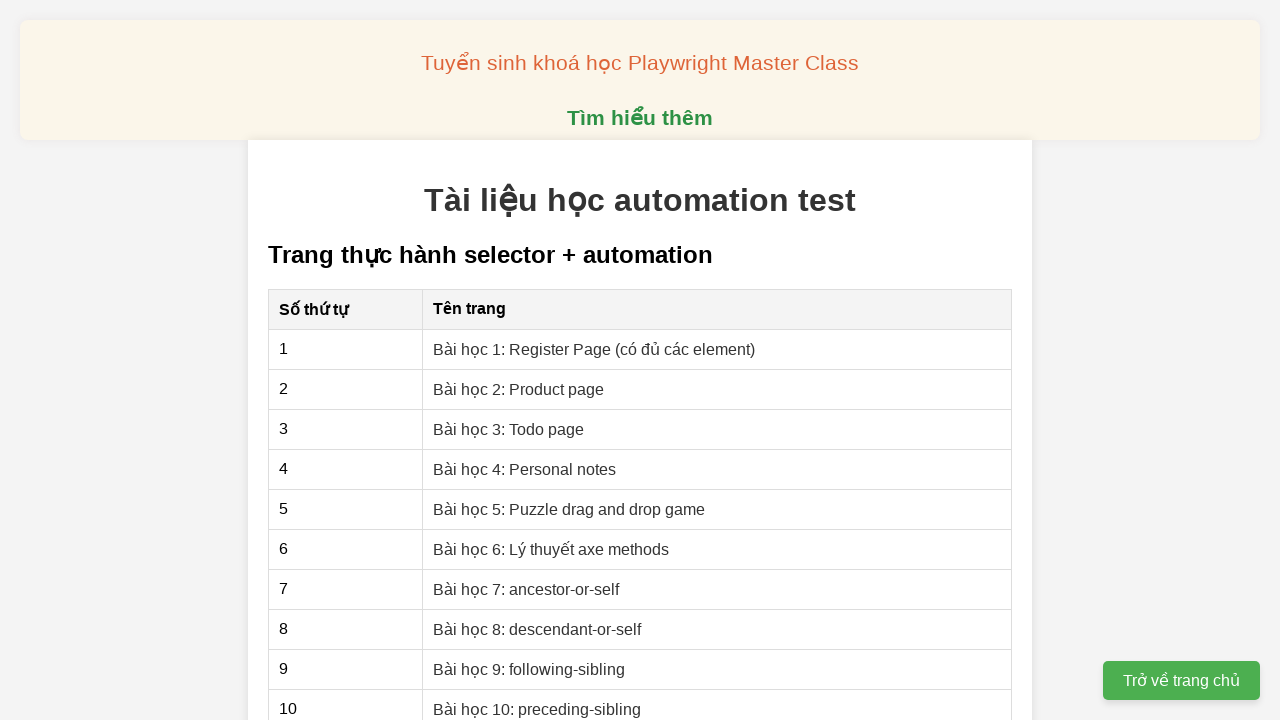

Clicked on 'Bài học 4: Personal notes' link at (525, 469) on xpath=//a[contains(text(),'Bài học 4: Personal notes')]
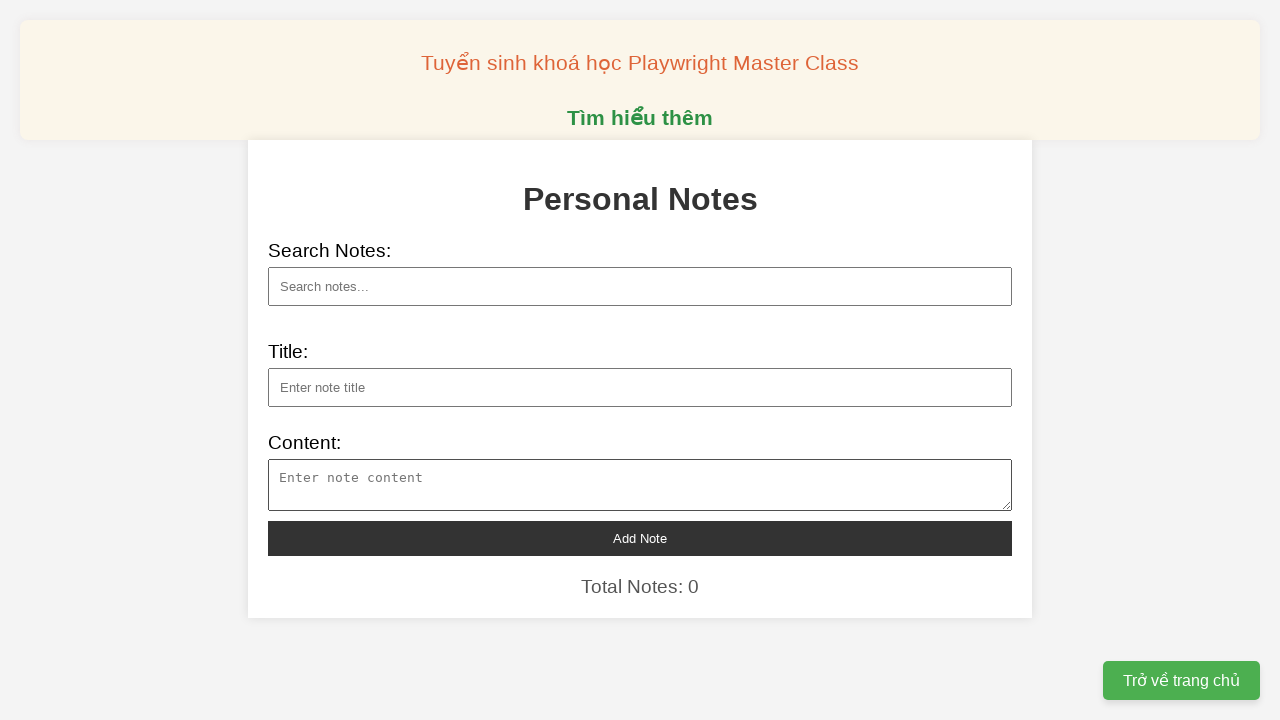

Notes page loaded and note title input field is visible
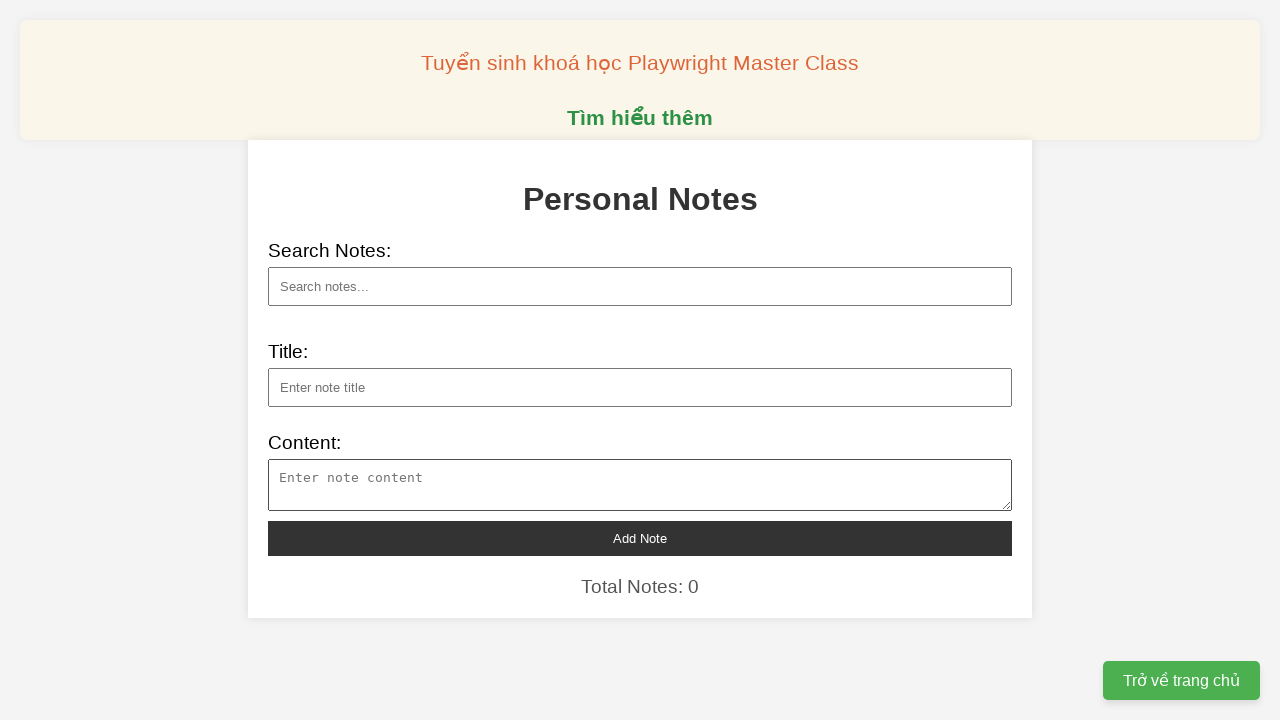

Filled note title for note 1: Loài cá đắt nhất thế giới bị đe dọa bởi biến đổi khí hậu on #note-title
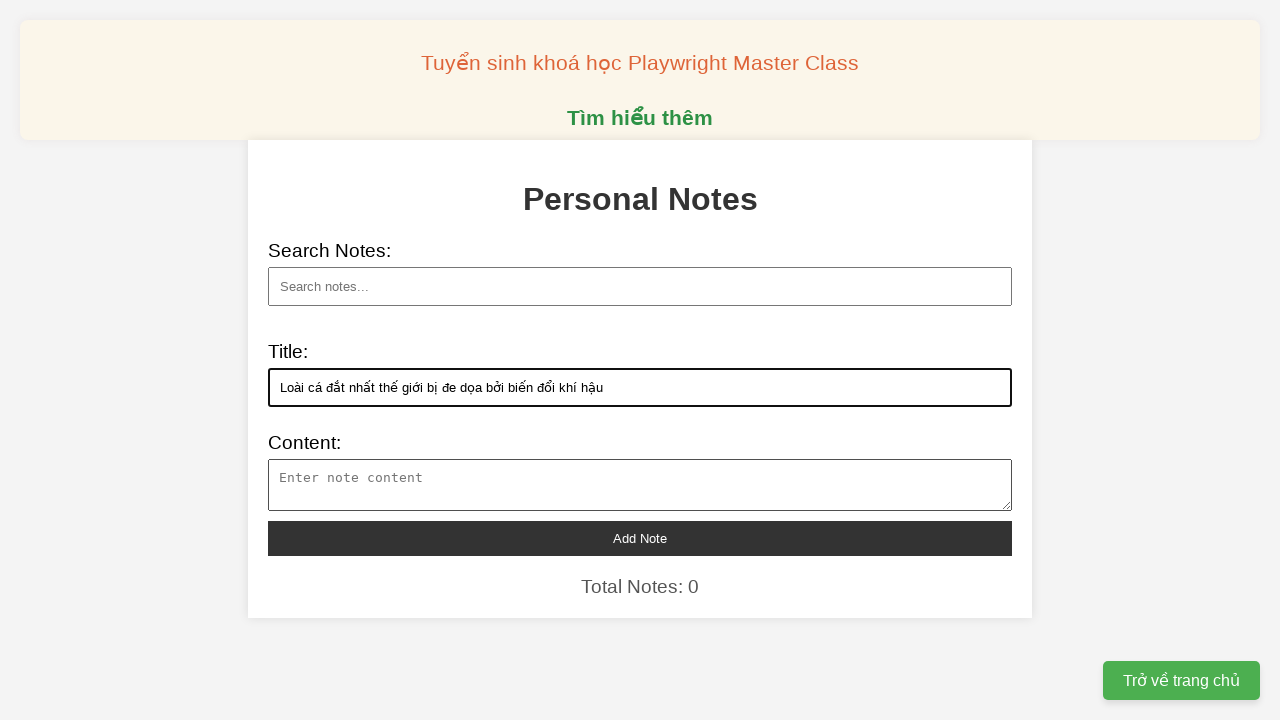

Filled note content for note 1 on #note-content
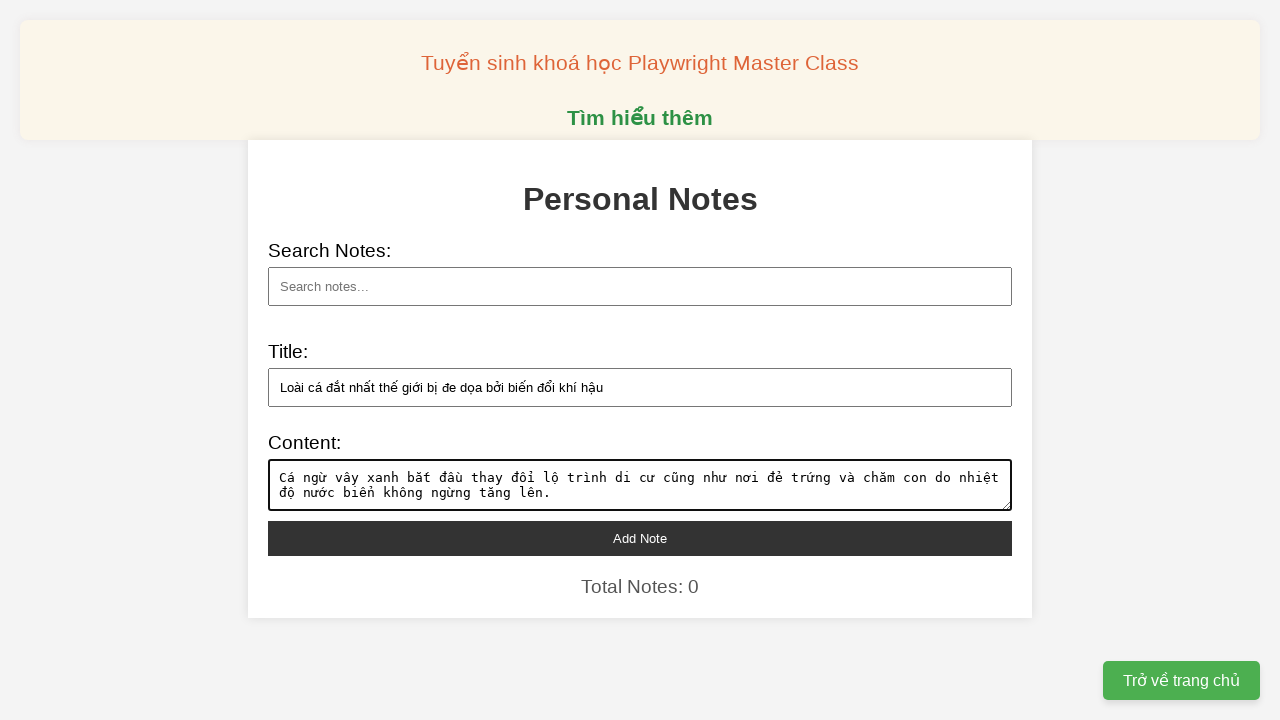

Clicked 'Add Note' button for note 1 at (640, 538) on xpath=//button[text()='Add Note']
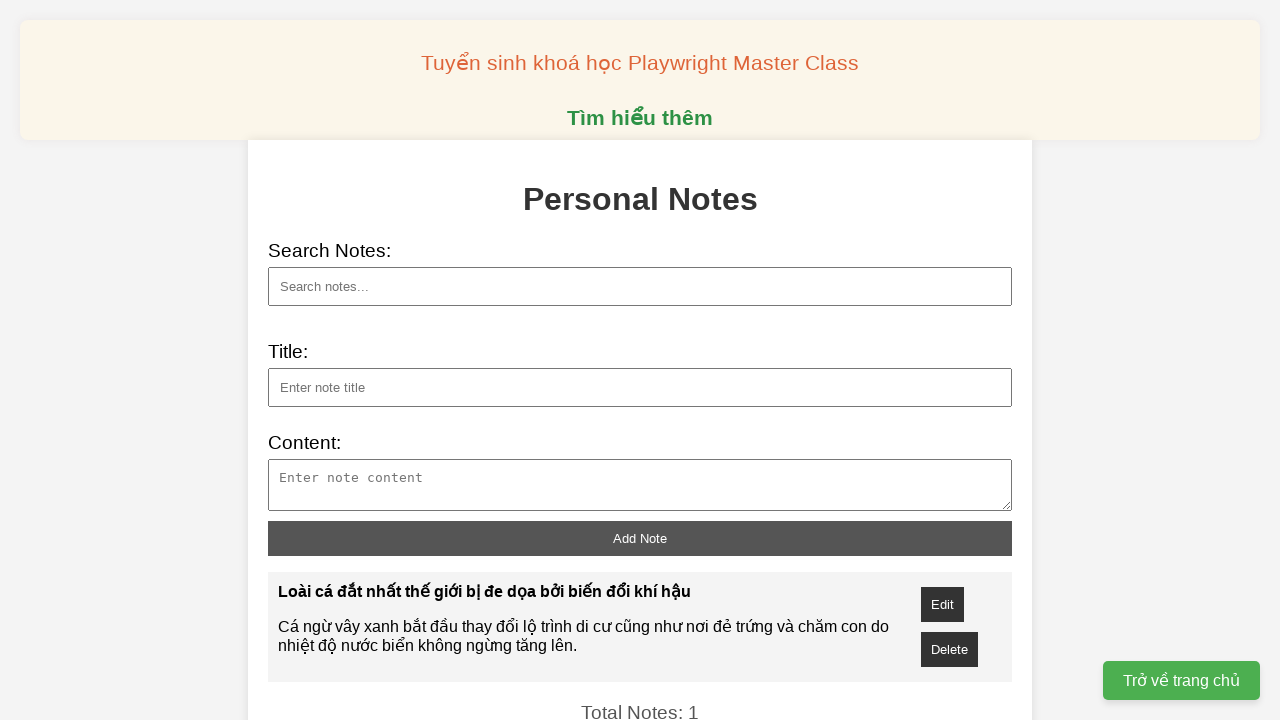

Note 1 appeared in notes list
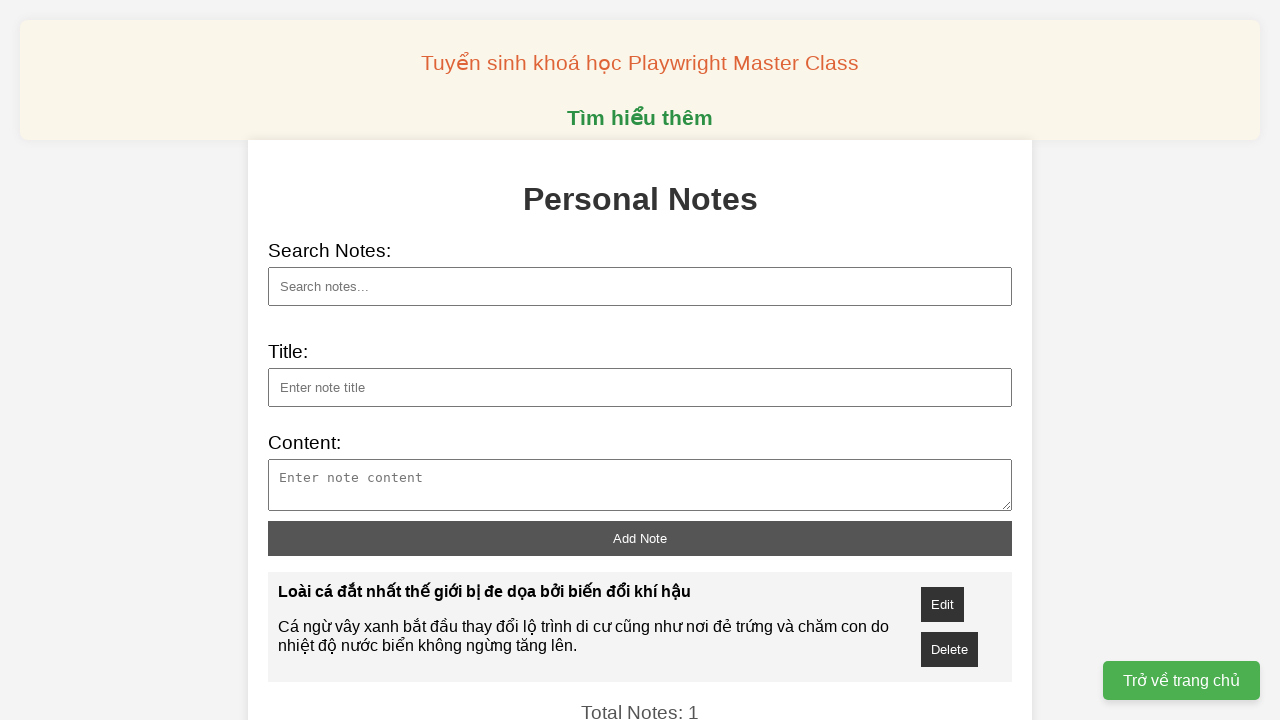

Filled note title for note 2: Tỷ phú được đề cử lãnh đạo NASA là người thế nào? on #note-title
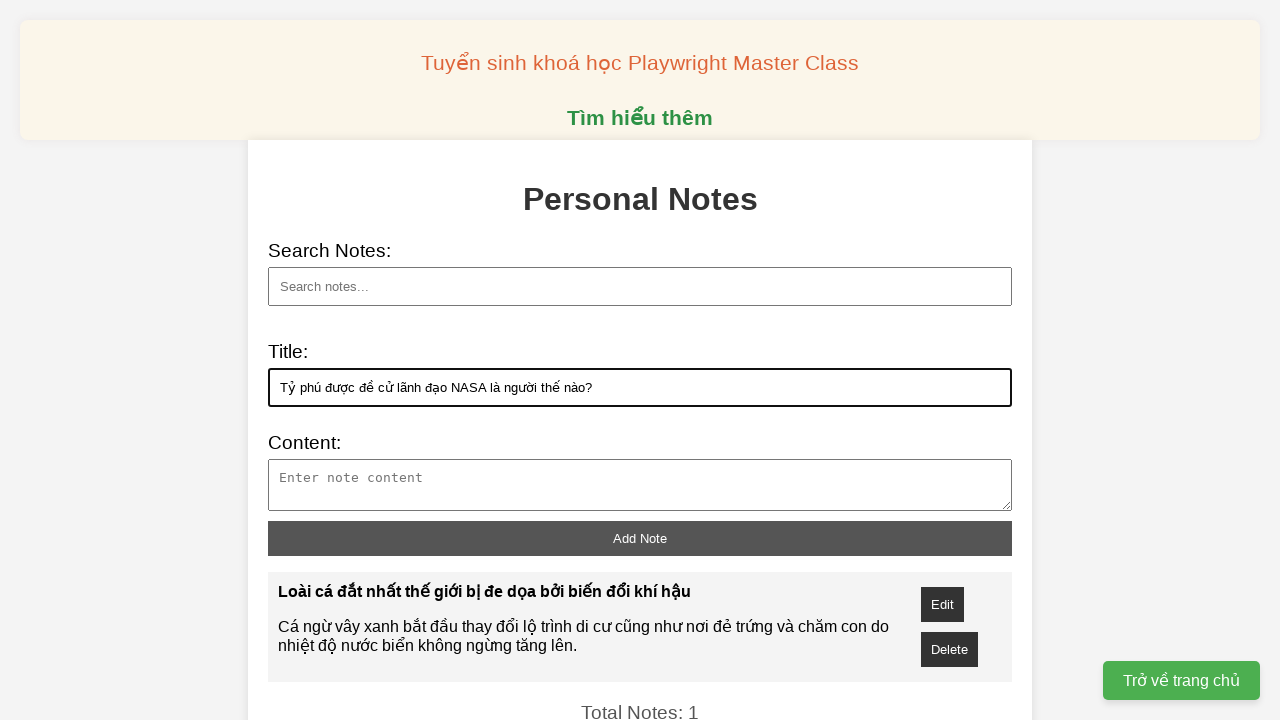

Filled note content for note 2 on #note-content
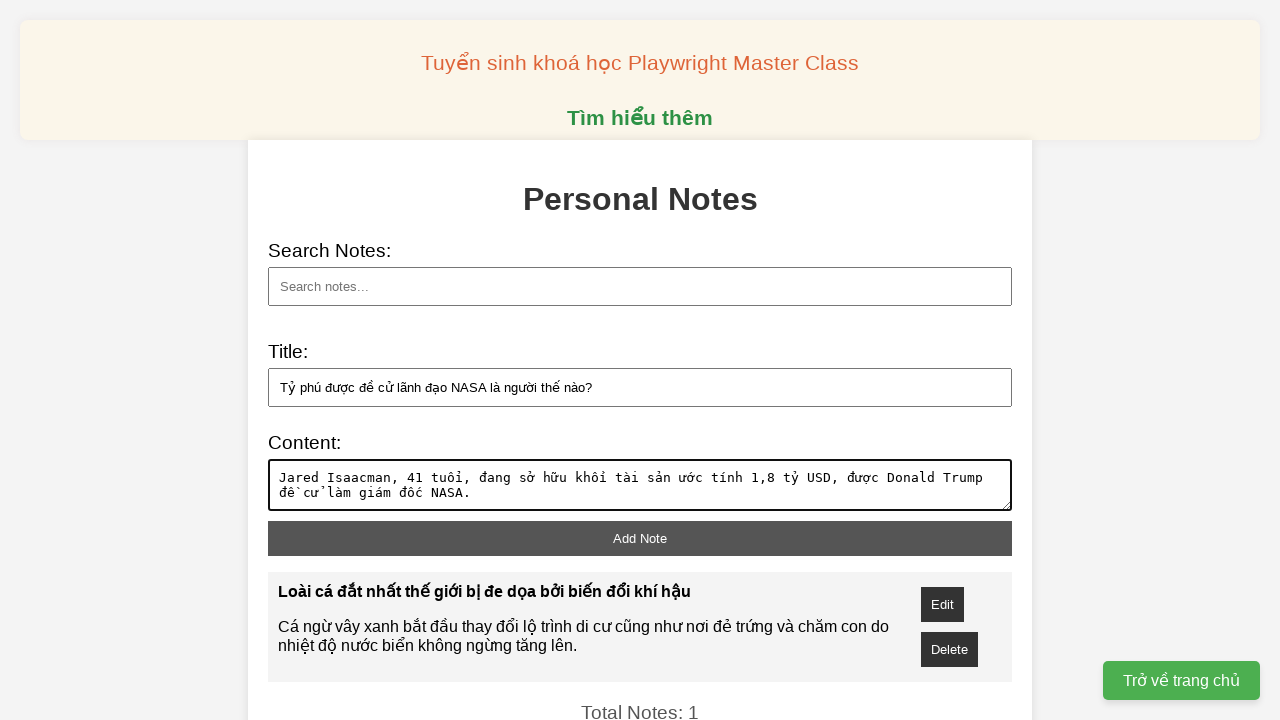

Clicked 'Add Note' button for note 2 at (640, 538) on xpath=//button[text()='Add Note']
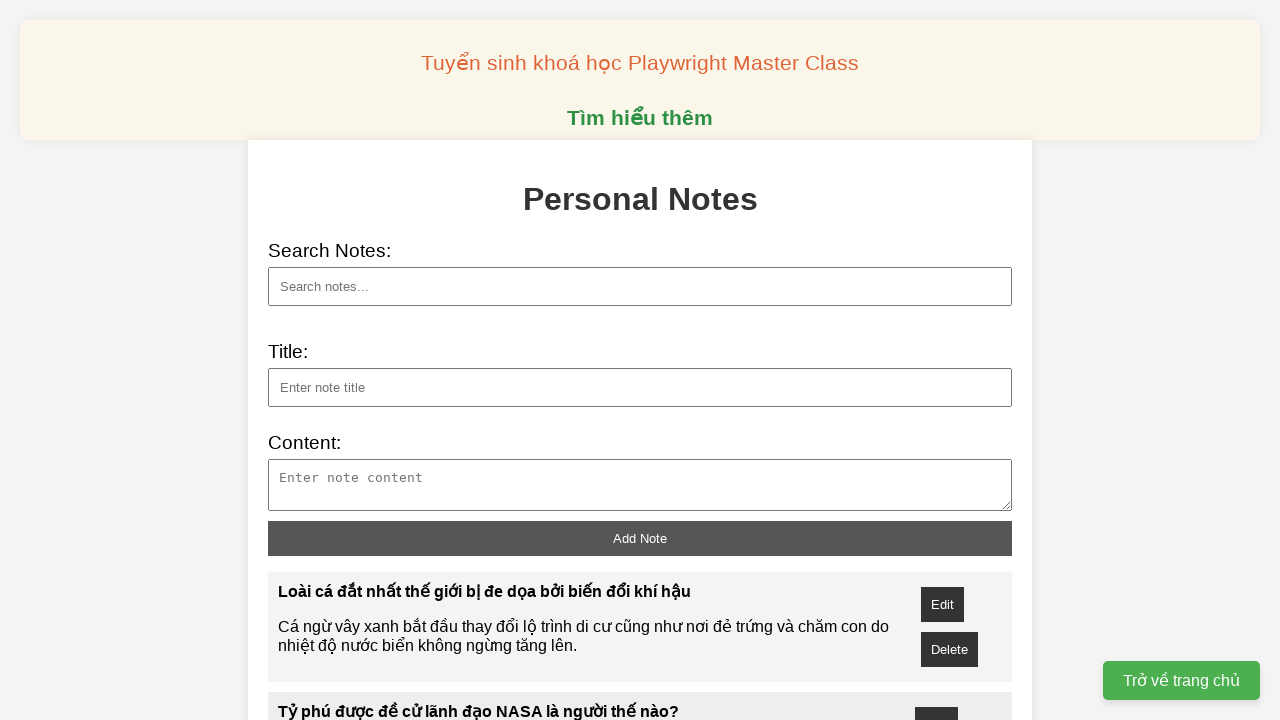

Note 2 appeared in notes list
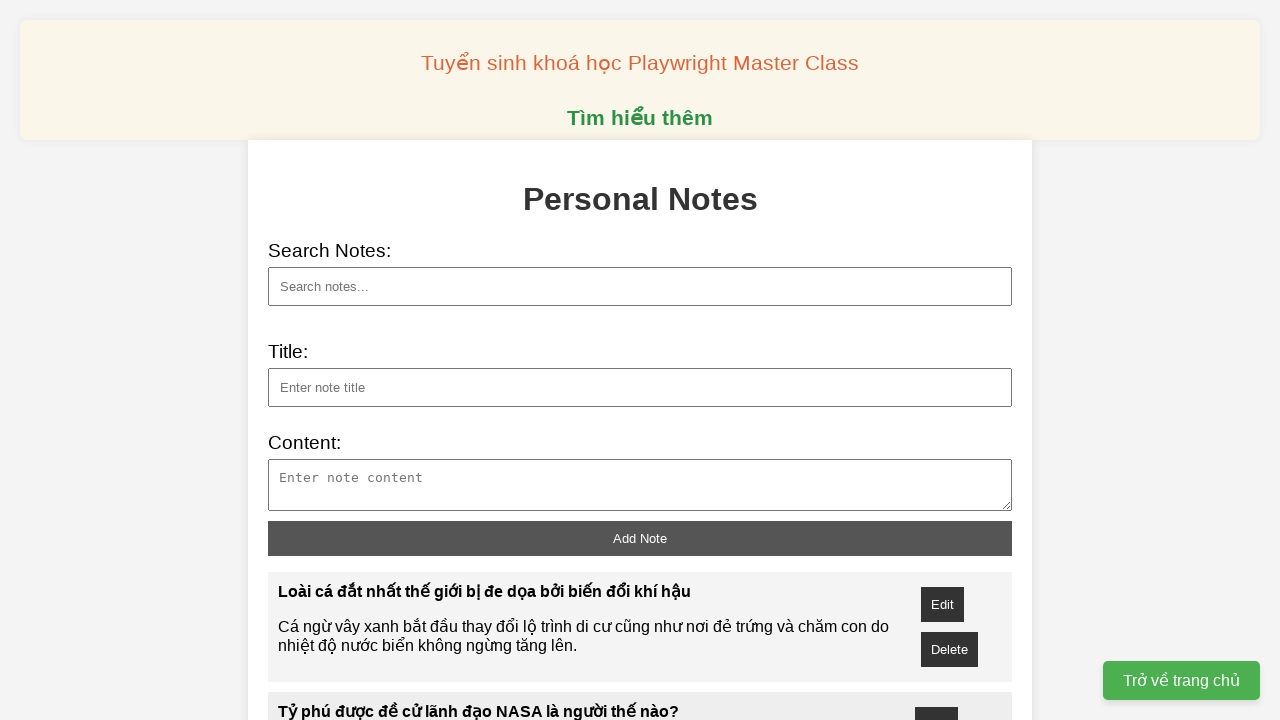

Filled note title for note 3: Những sự kiện khoa học vũ trụ đáng chú ý năm 2024 on #note-title
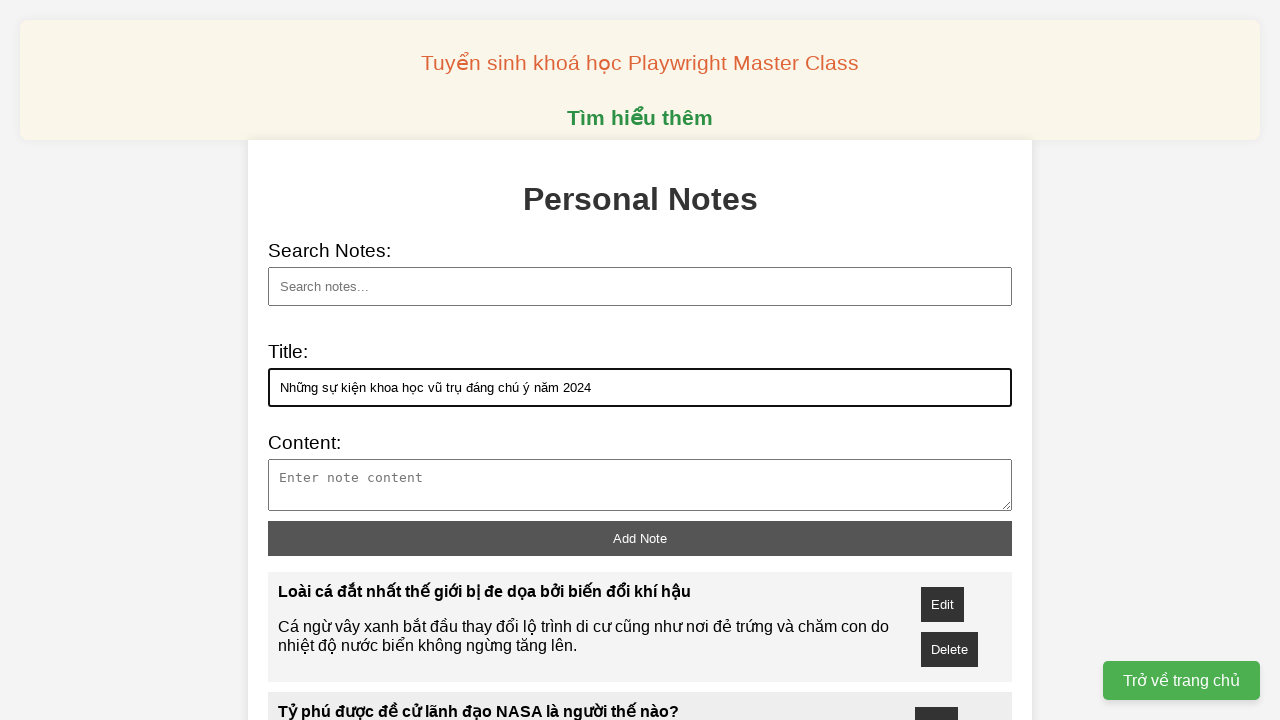

Filled note content for note 3 on #note-content
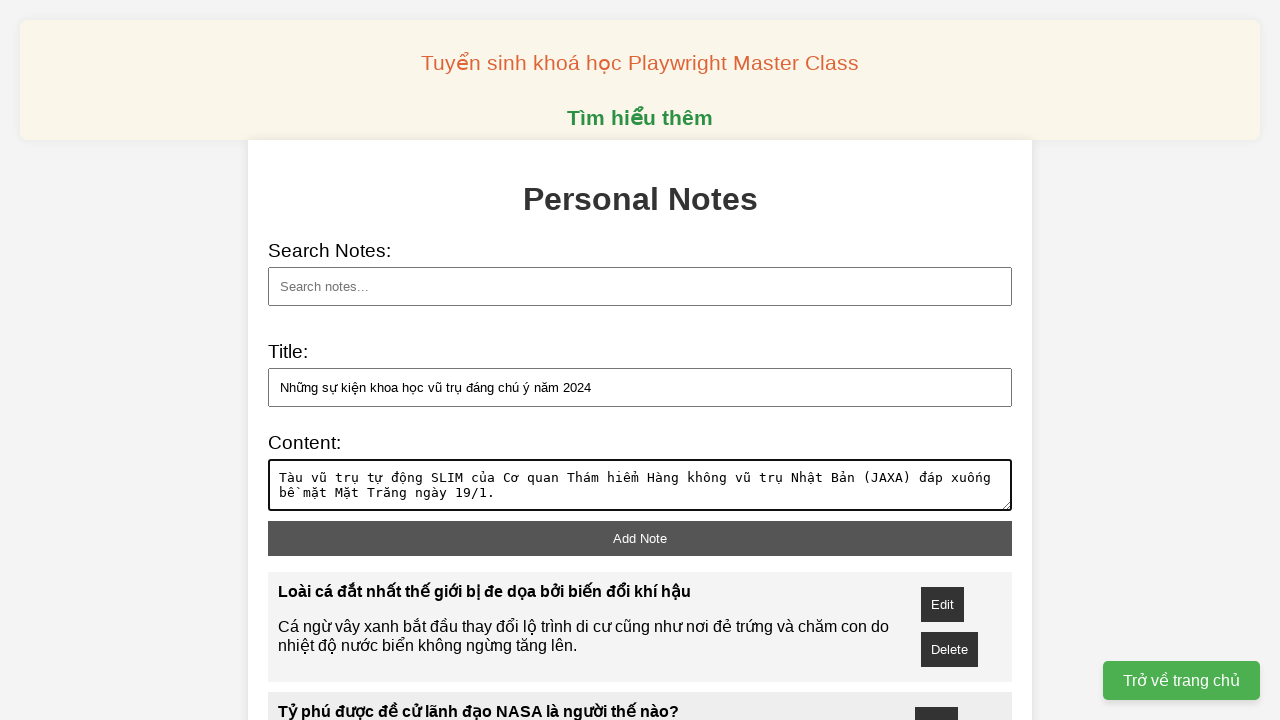

Clicked 'Add Note' button for note 3 at (640, 538) on xpath=//button[text()='Add Note']
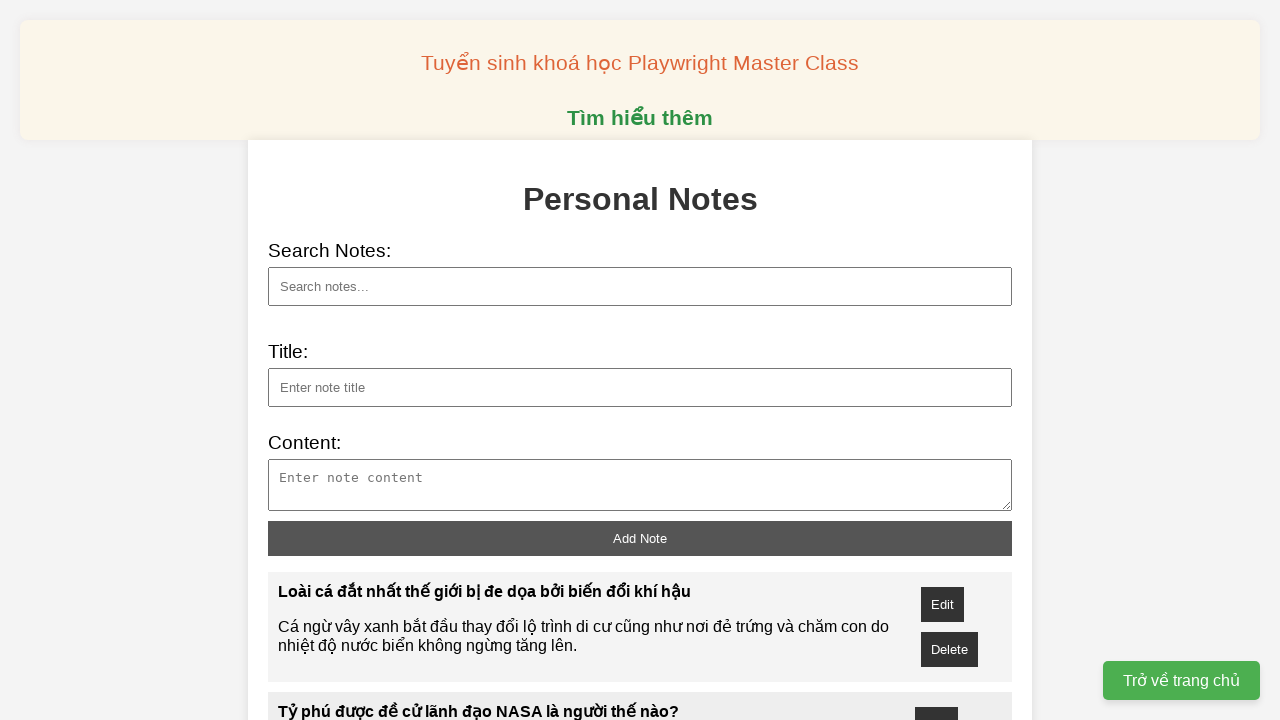

Note 3 appeared in notes list
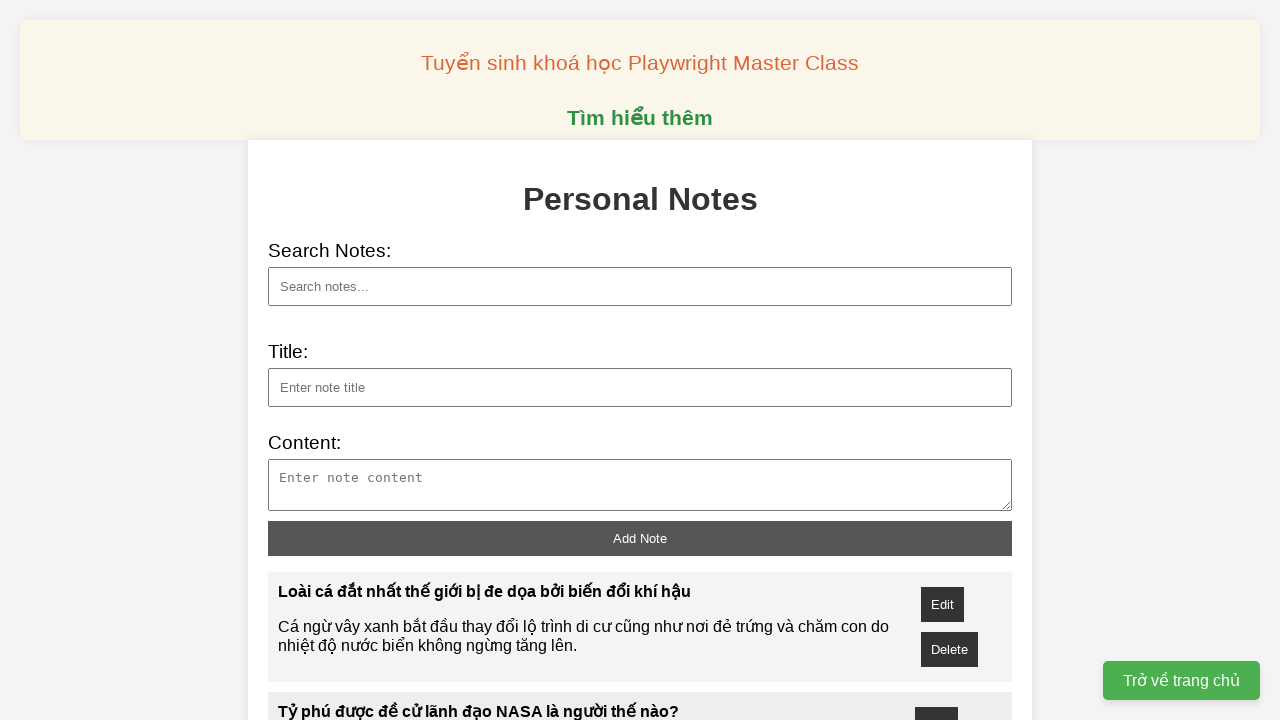

Filled note title for note 4: Thằn lằn có thể mọc lại đuôi bao nhiêu lần? on #note-title
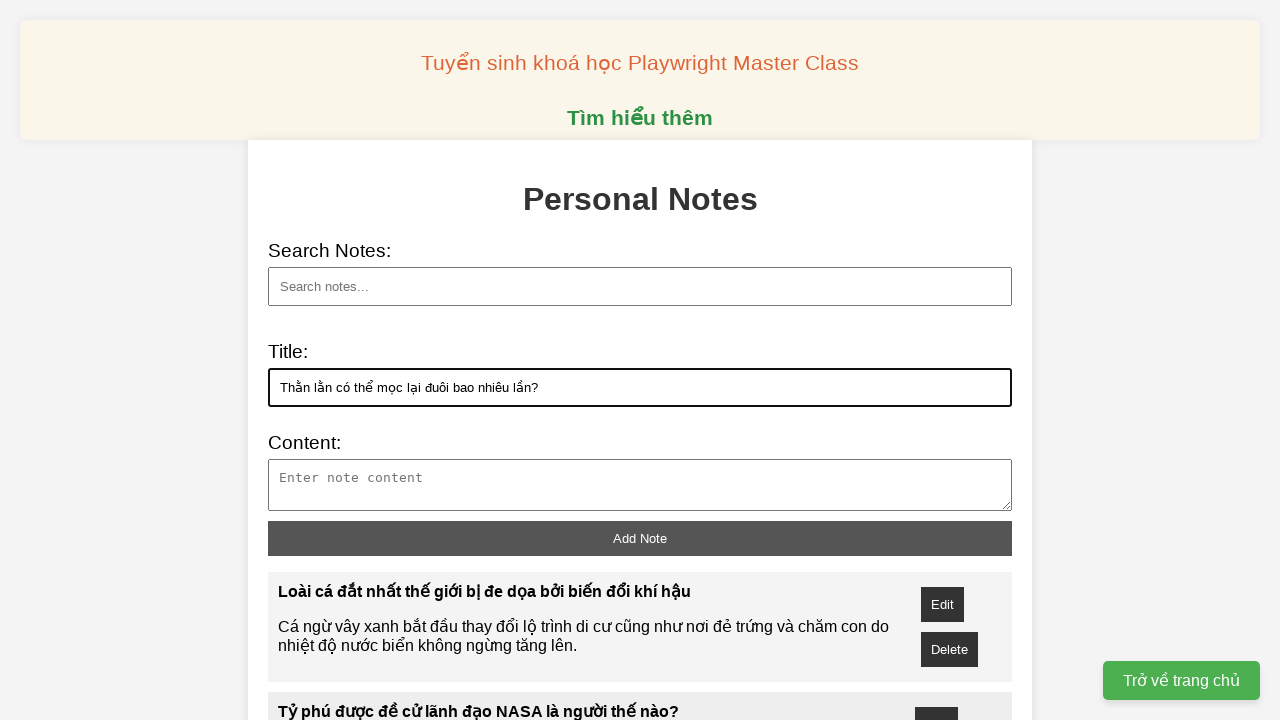

Filled note content for note 4 on #note-content
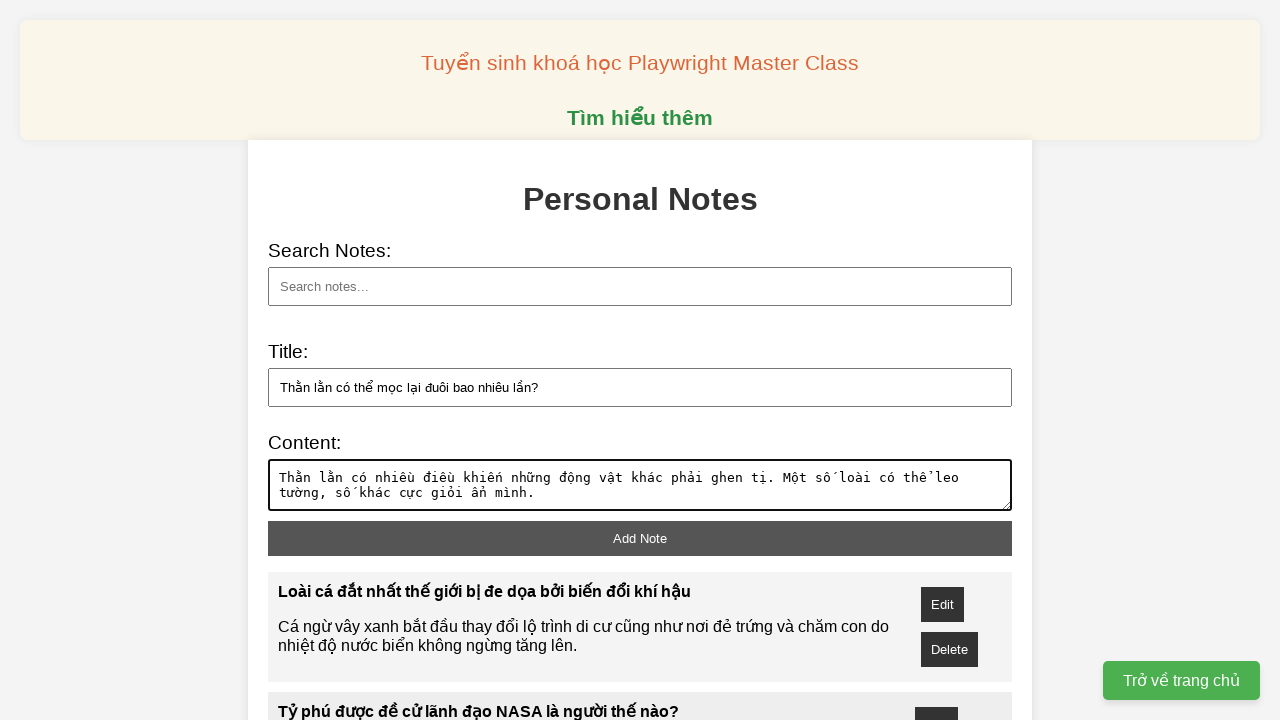

Clicked 'Add Note' button for note 4 at (640, 538) on xpath=//button[text()='Add Note']
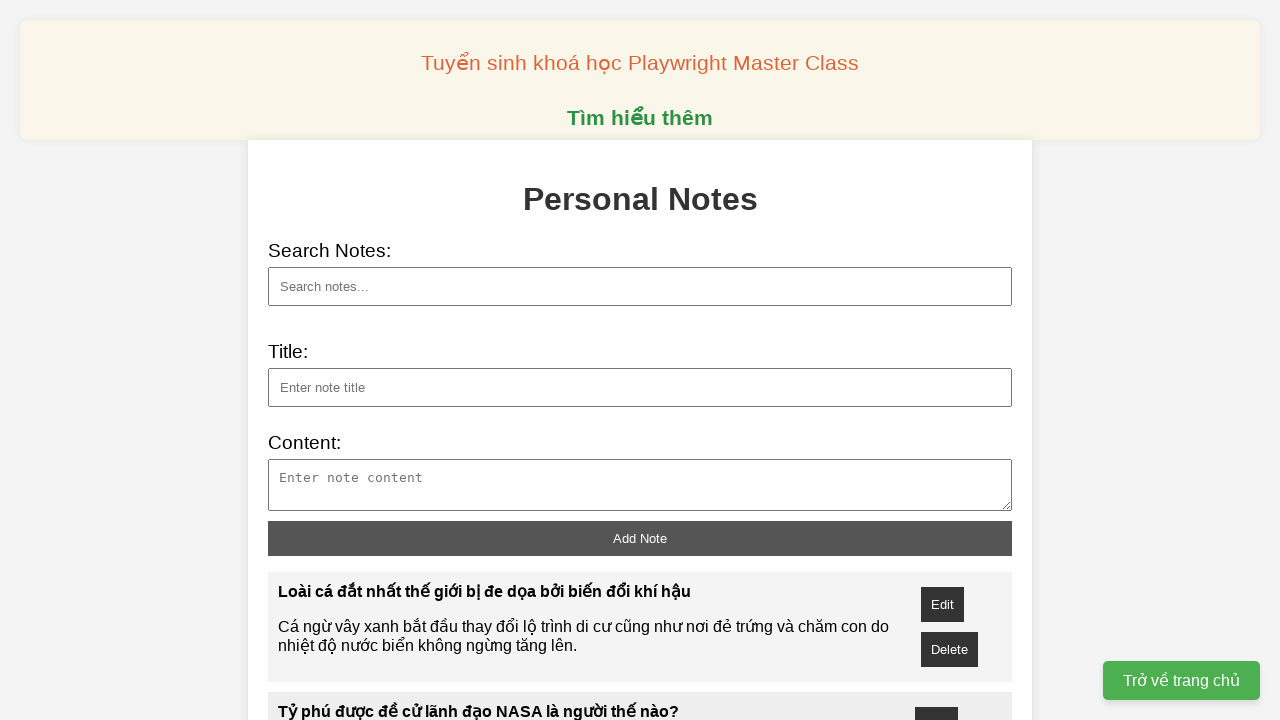

Note 4 appeared in notes list
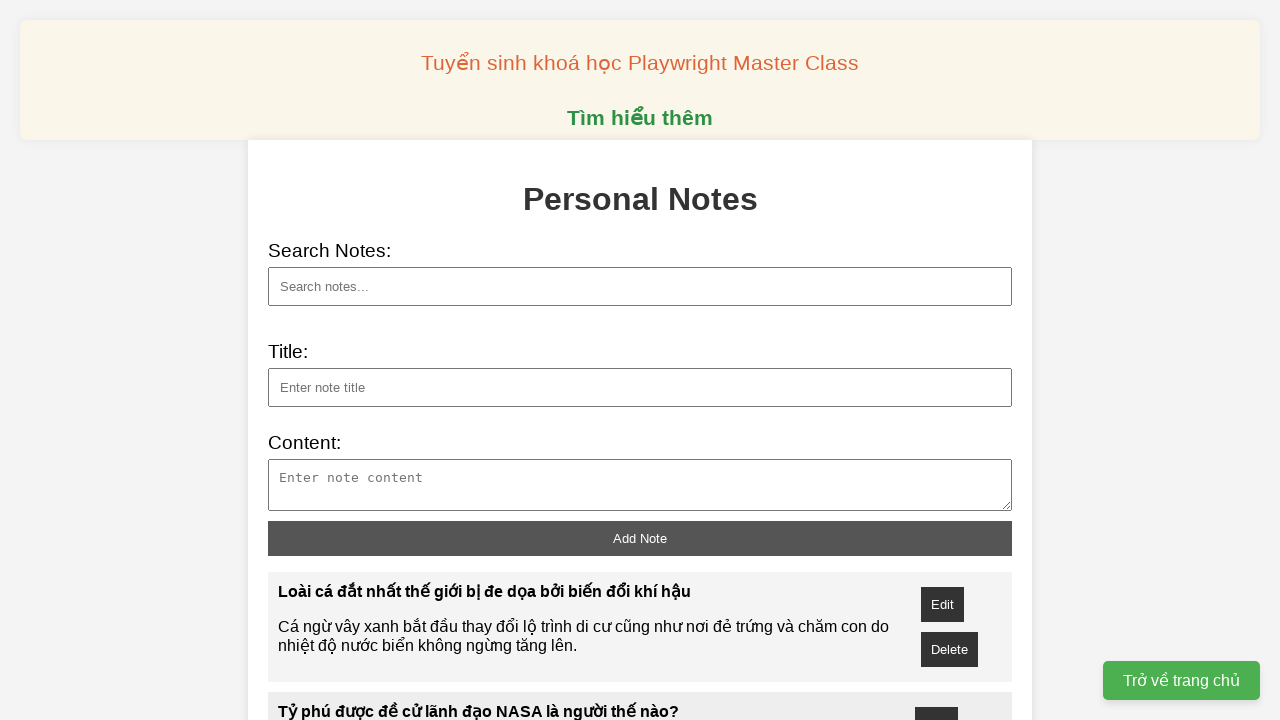

Filled note title for note 5: Sinh viên làm máy tách vỏ hạt sen on #note-title
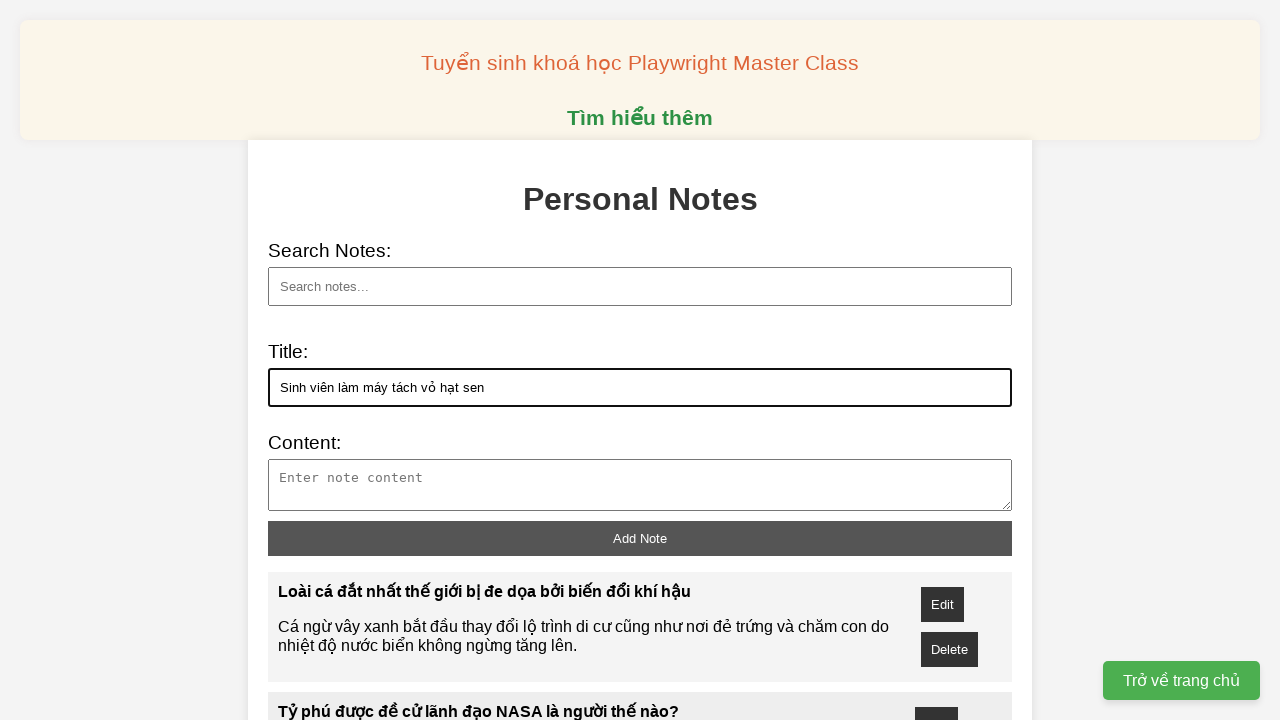

Filled note content for note 5 on #note-content
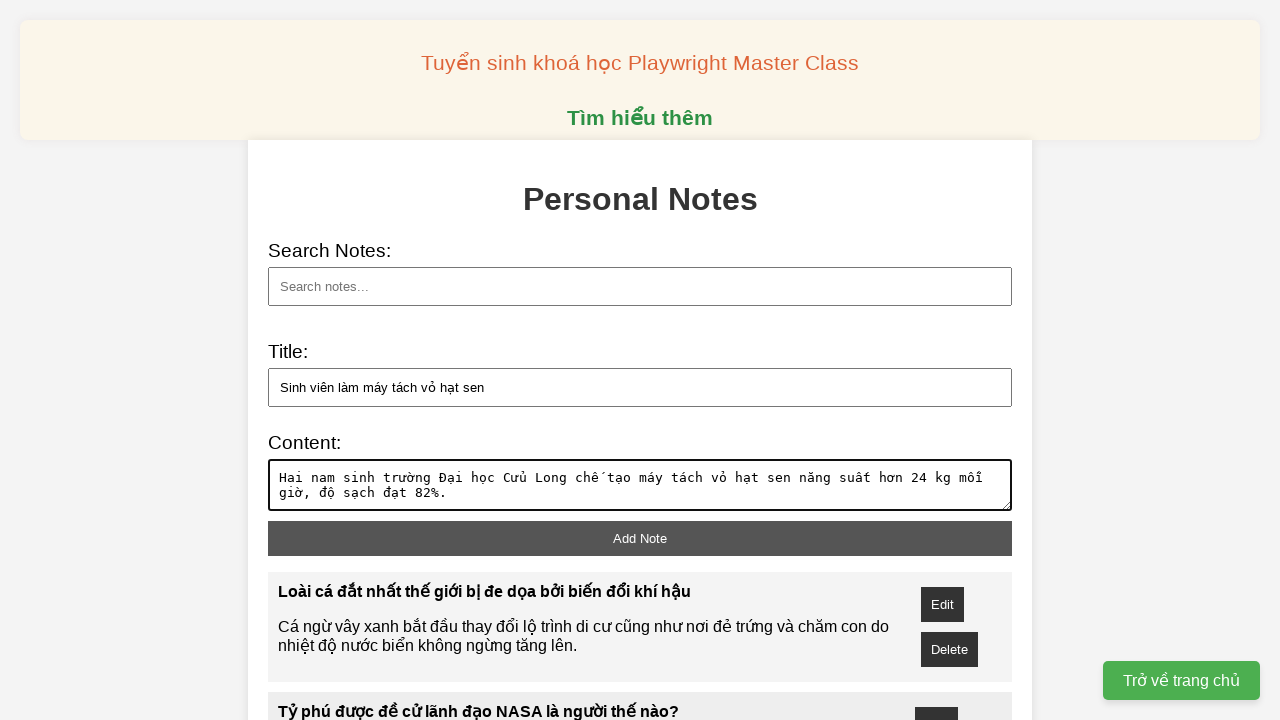

Clicked 'Add Note' button for note 5 at (640, 538) on xpath=//button[text()='Add Note']
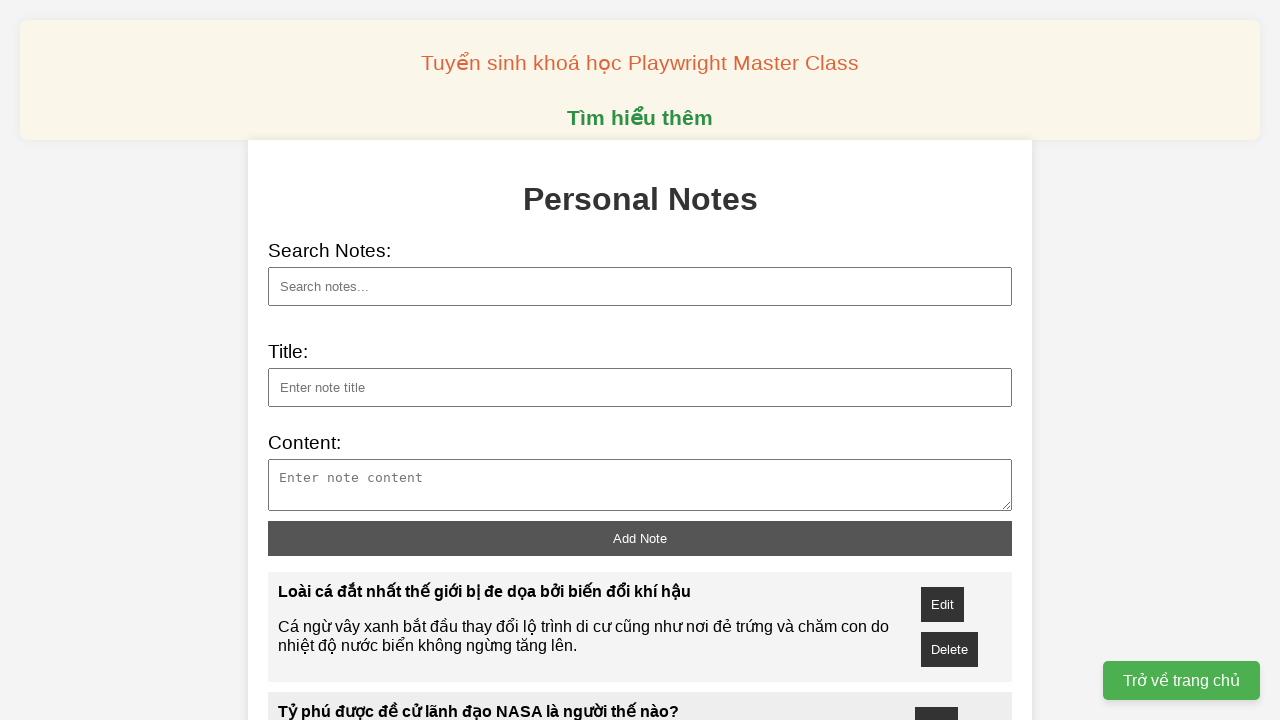

Note 5 appeared in notes list
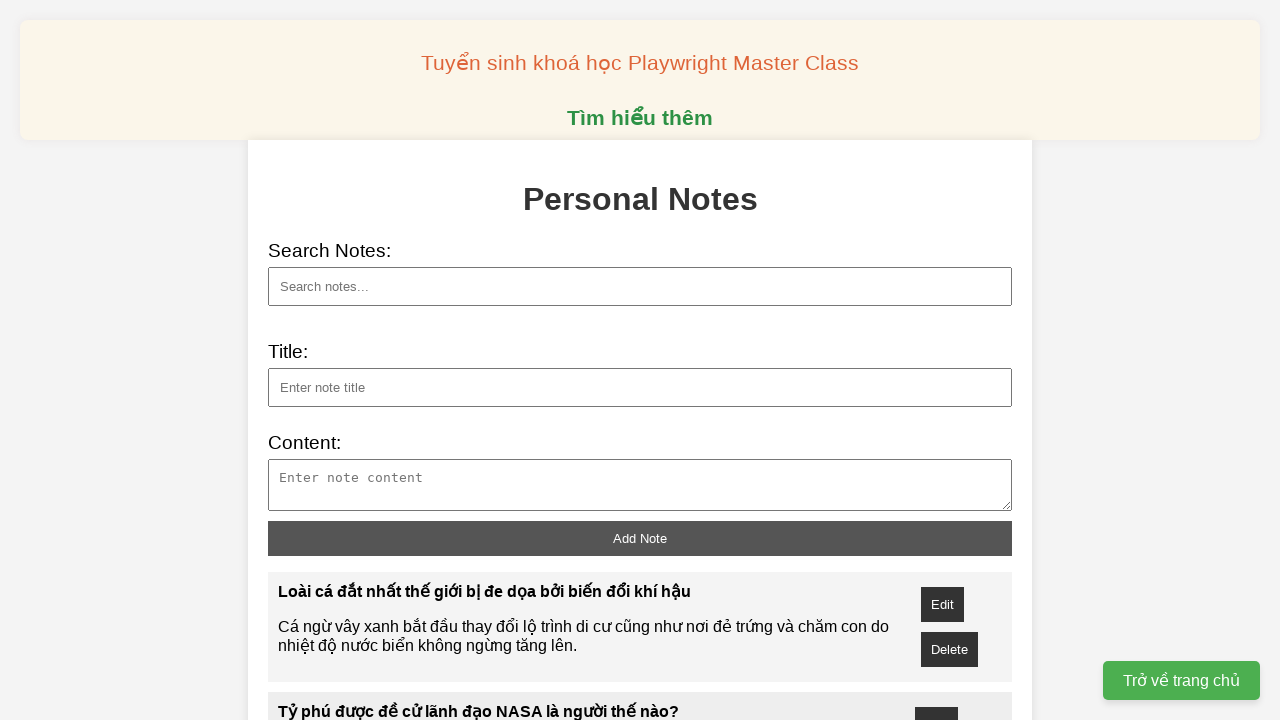

Filled note title for note 6: Hệ sinh thái khởi nghiệp sáng tạo Việt đang phát triển thế nào? on #note-title
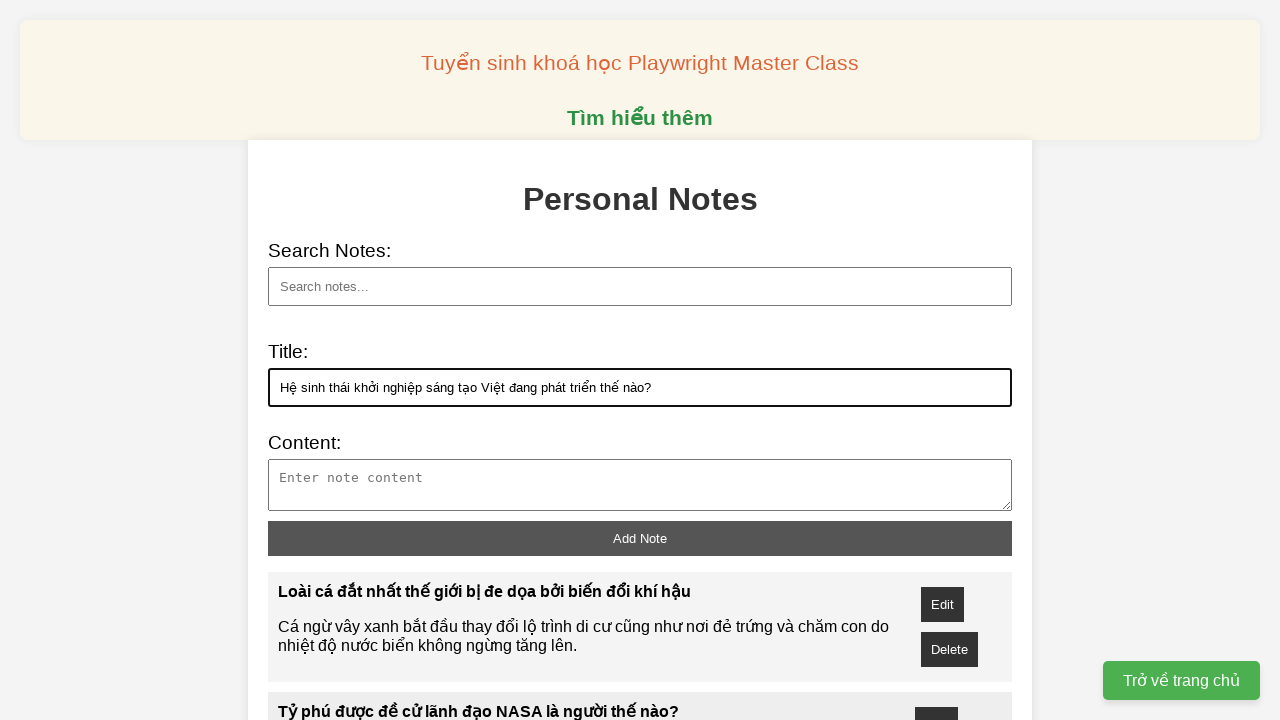

Filled note content for note 6 on #note-content
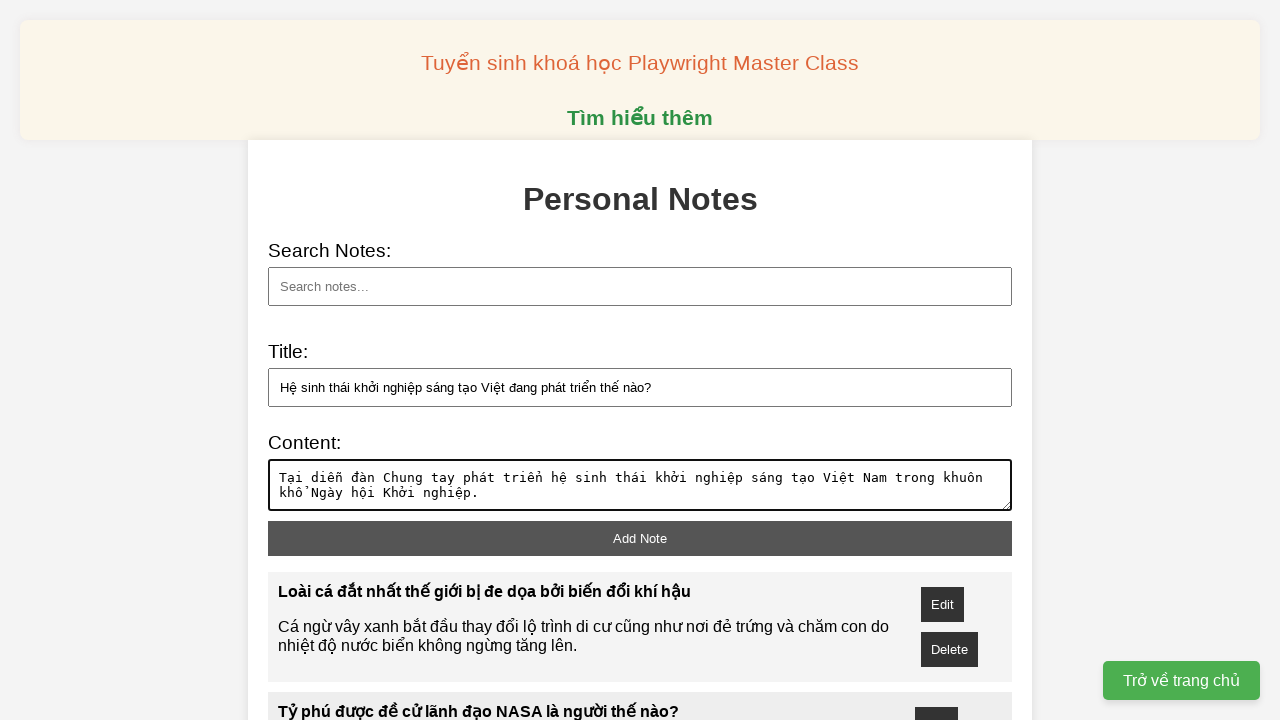

Clicked 'Add Note' button for note 6 at (640, 538) on xpath=//button[text()='Add Note']
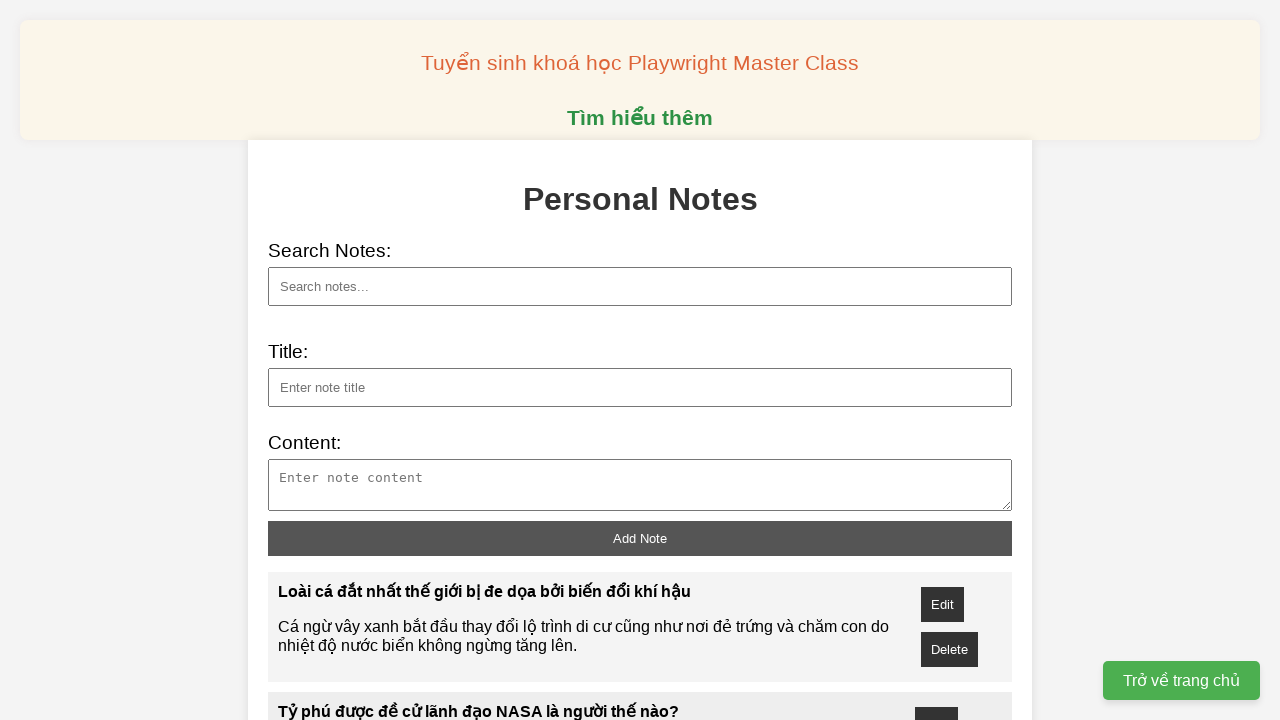

Note 6 appeared in notes list
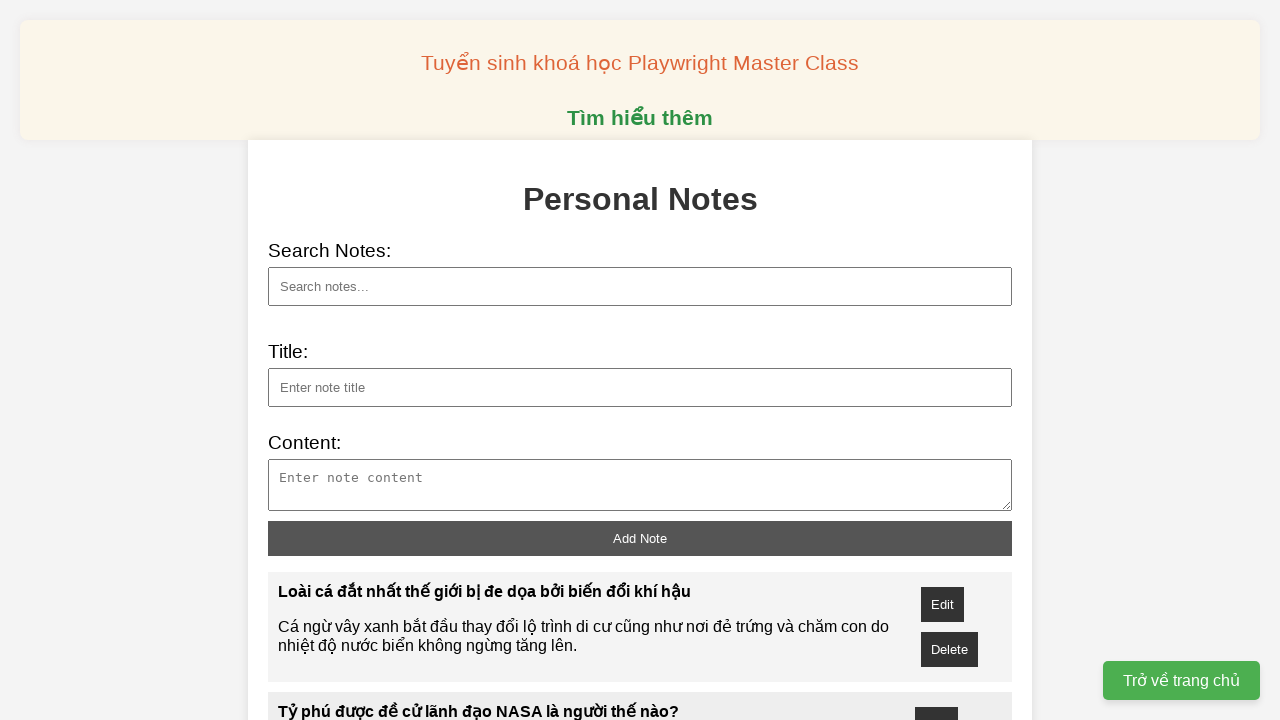

Filled note title for note 7: Bộ Khoa học và Công nghệ sẽ hoàn thiện chính sách hỗ trợ khởi nghiệp sáng tạo on #note-title
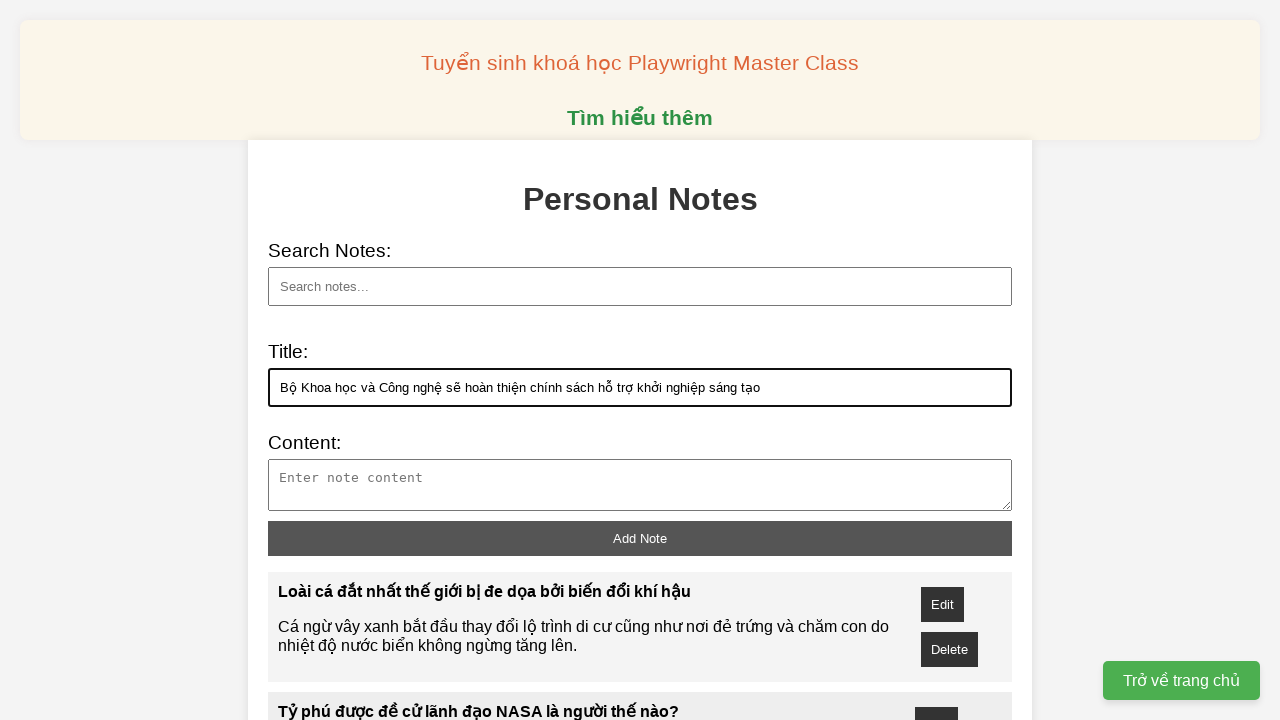

Filled note content for note 7 on #note-content
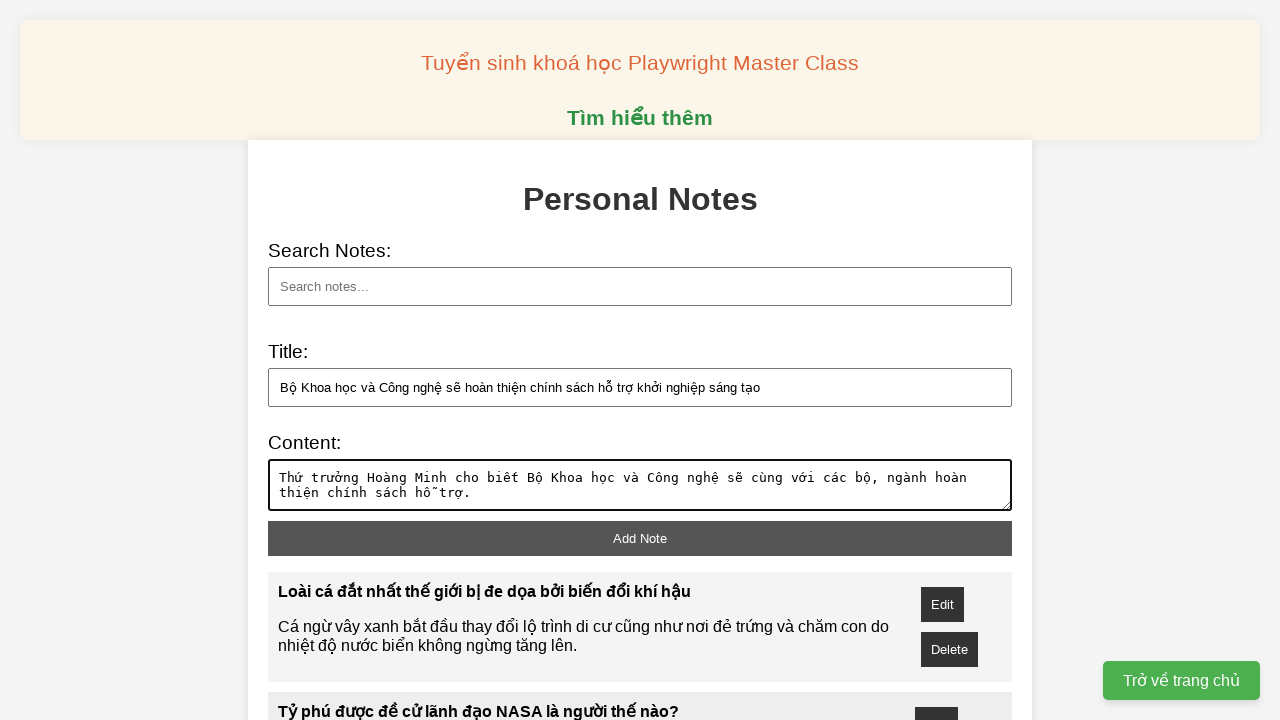

Clicked 'Add Note' button for note 7 at (640, 538) on xpath=//button[text()='Add Note']
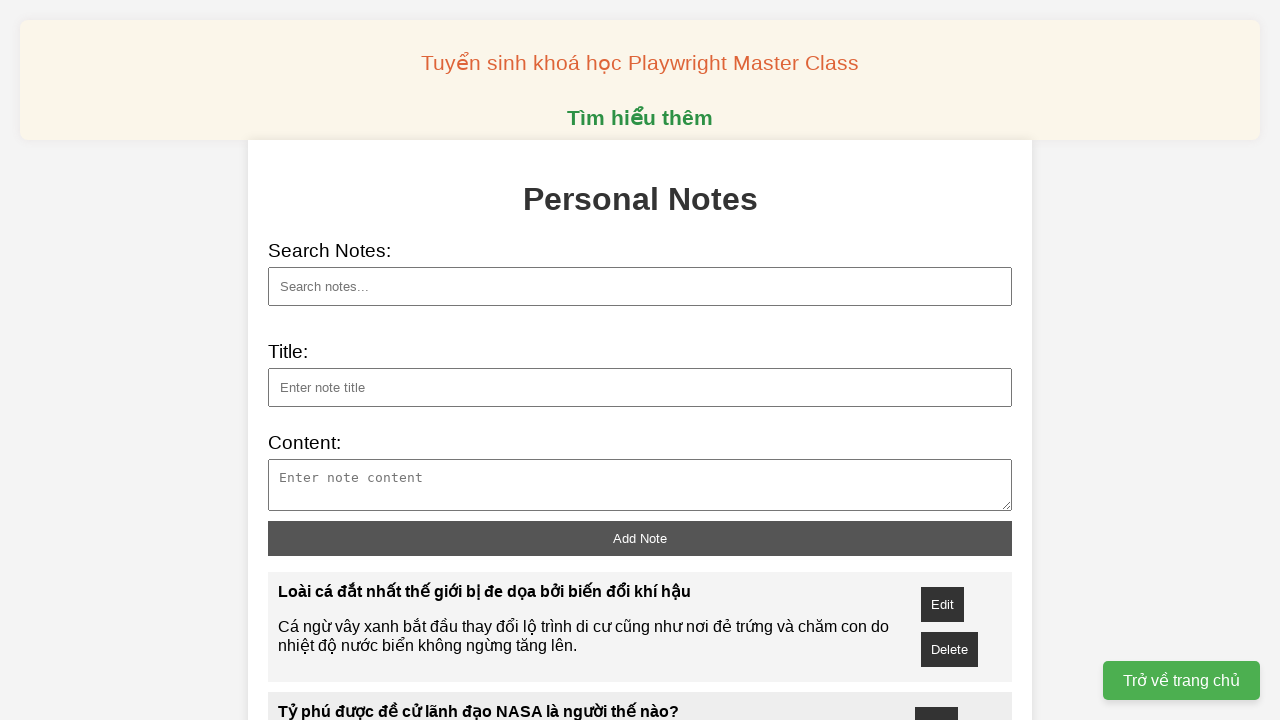

Note 7 appeared in notes list
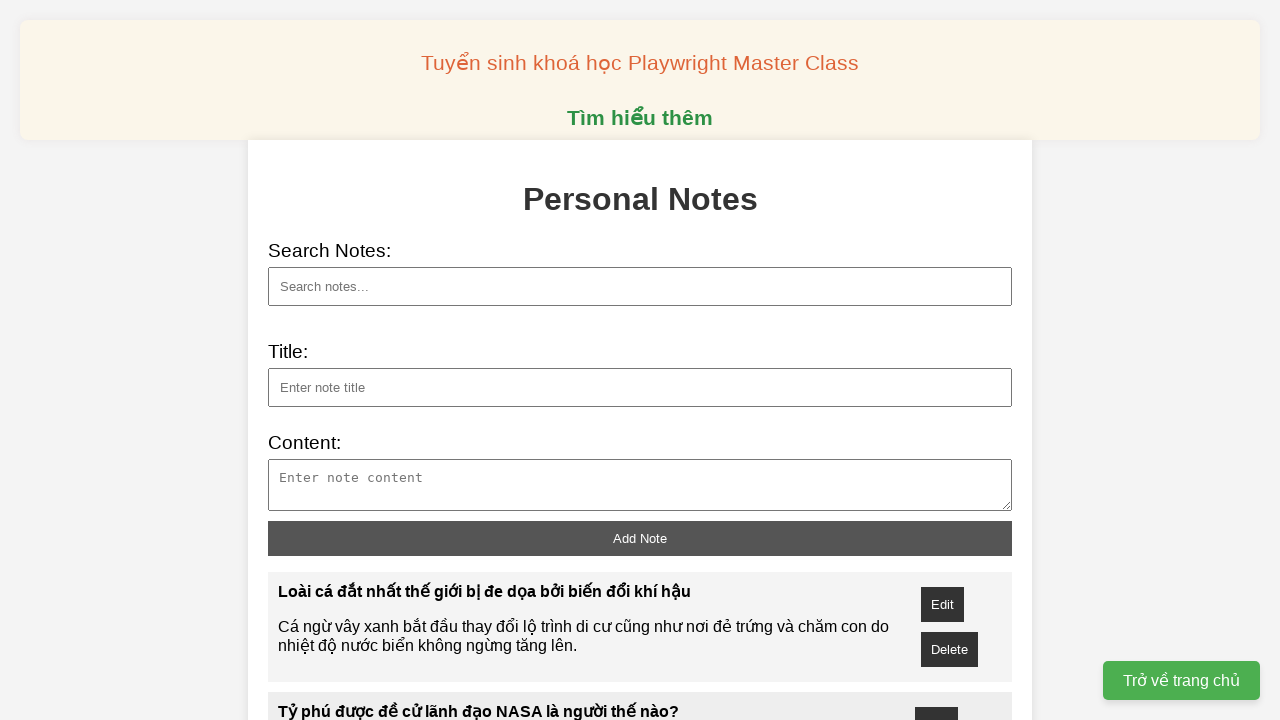

Filled note title for note 8: Phẫu thuật robot có thể thay đổi thế hệ bác sĩ tương lai on #note-title
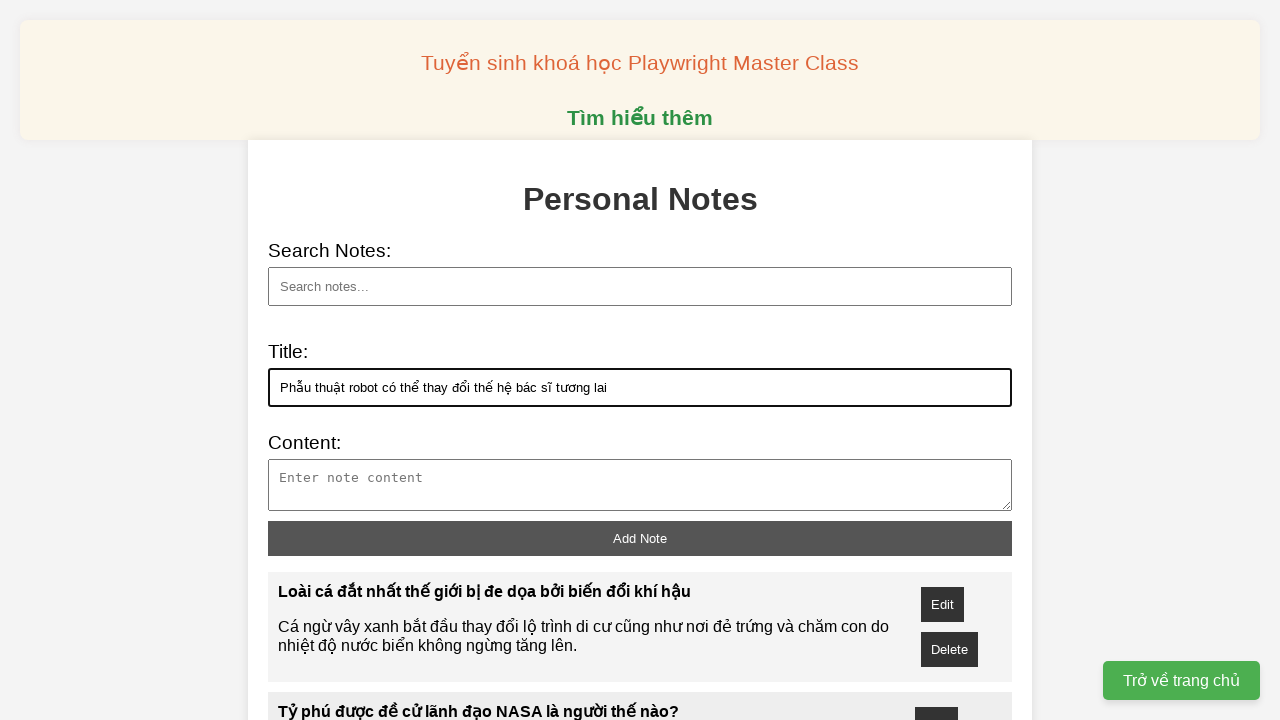

Filled note content for note 8 on #note-content
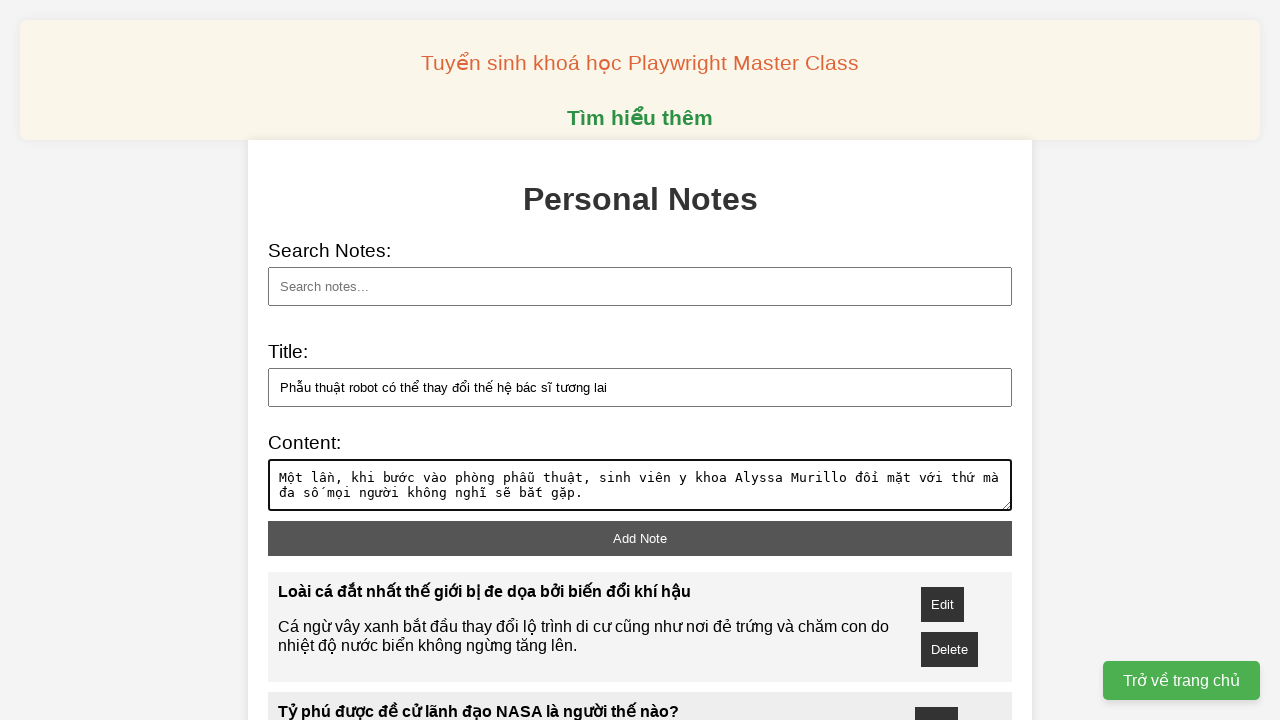

Clicked 'Add Note' button for note 8 at (640, 538) on xpath=//button[text()='Add Note']
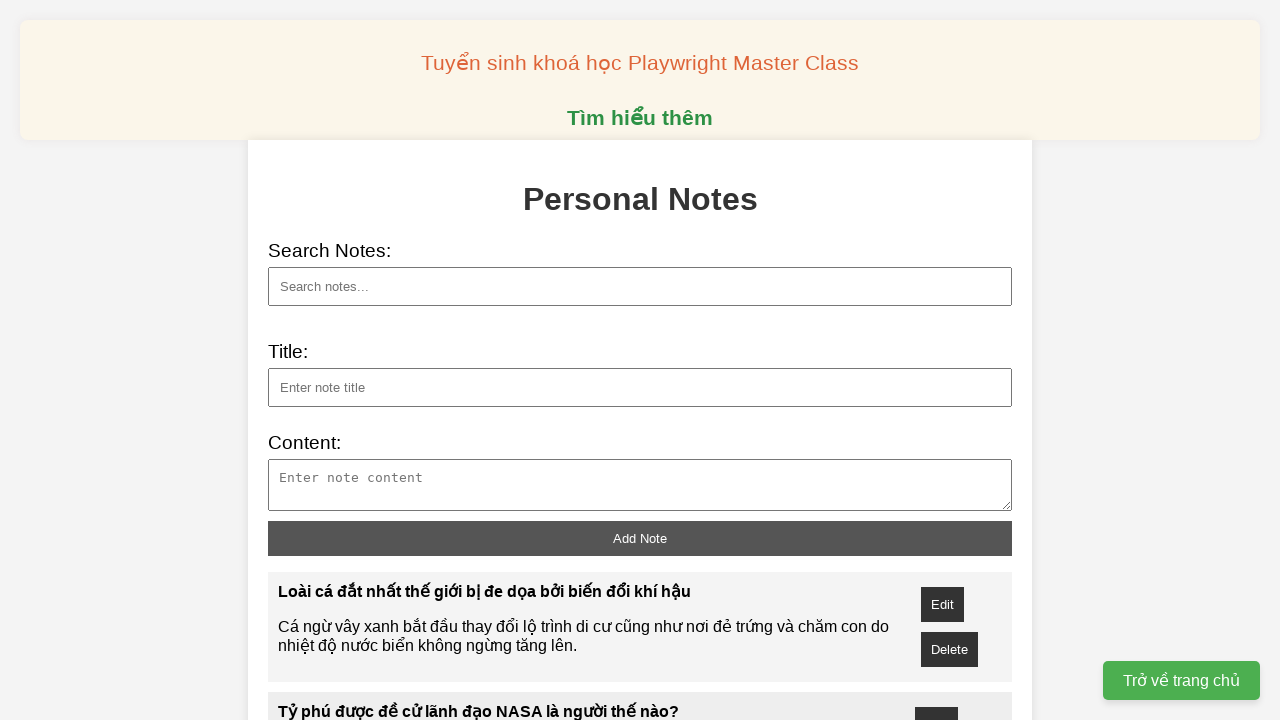

Note 8 appeared in notes list
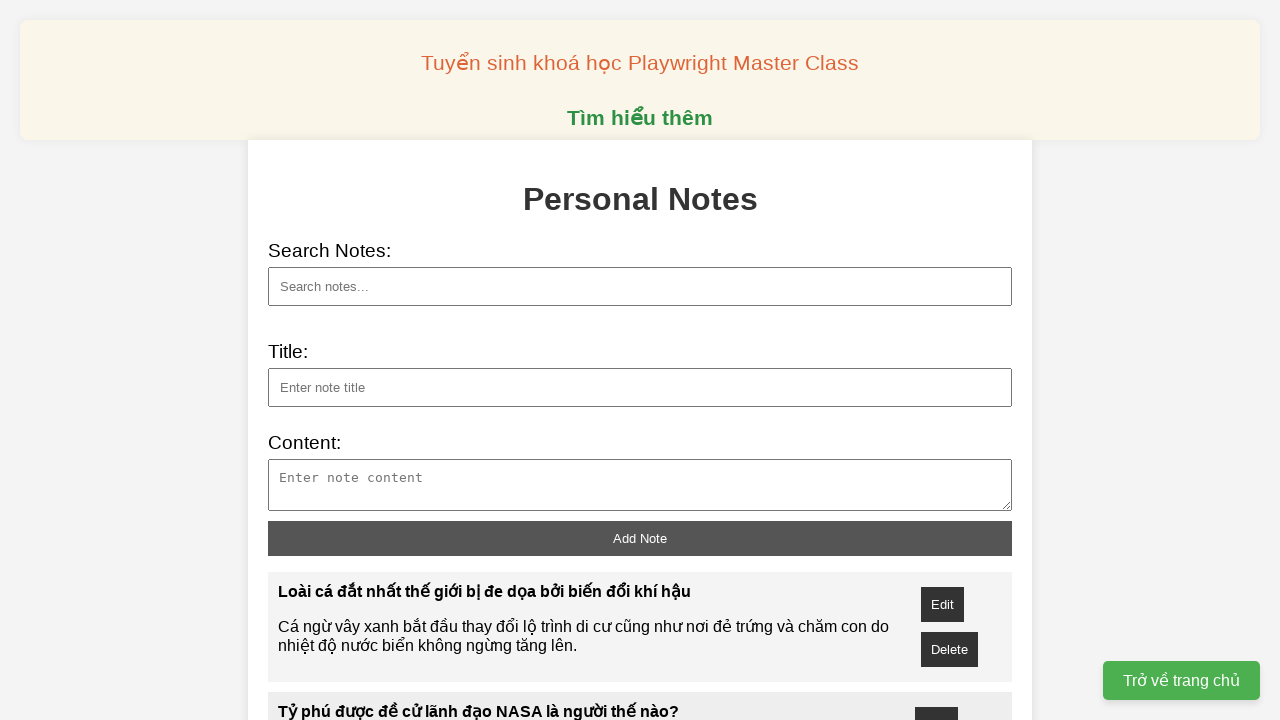

Filled note title for note 9: Ý tưởng trị bệnh đục thủy tinh thể thắng giải Sáng tạo tế bào gốc on #note-title
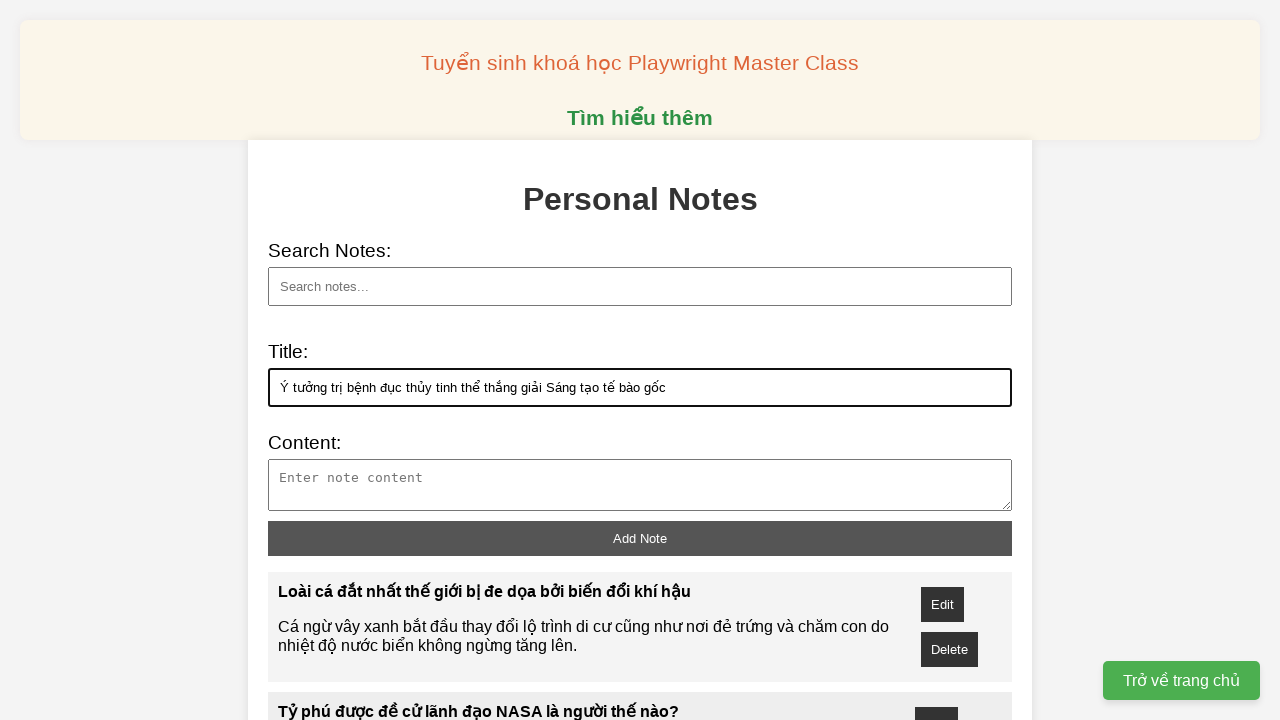

Filled note content for note 9 on #note-content
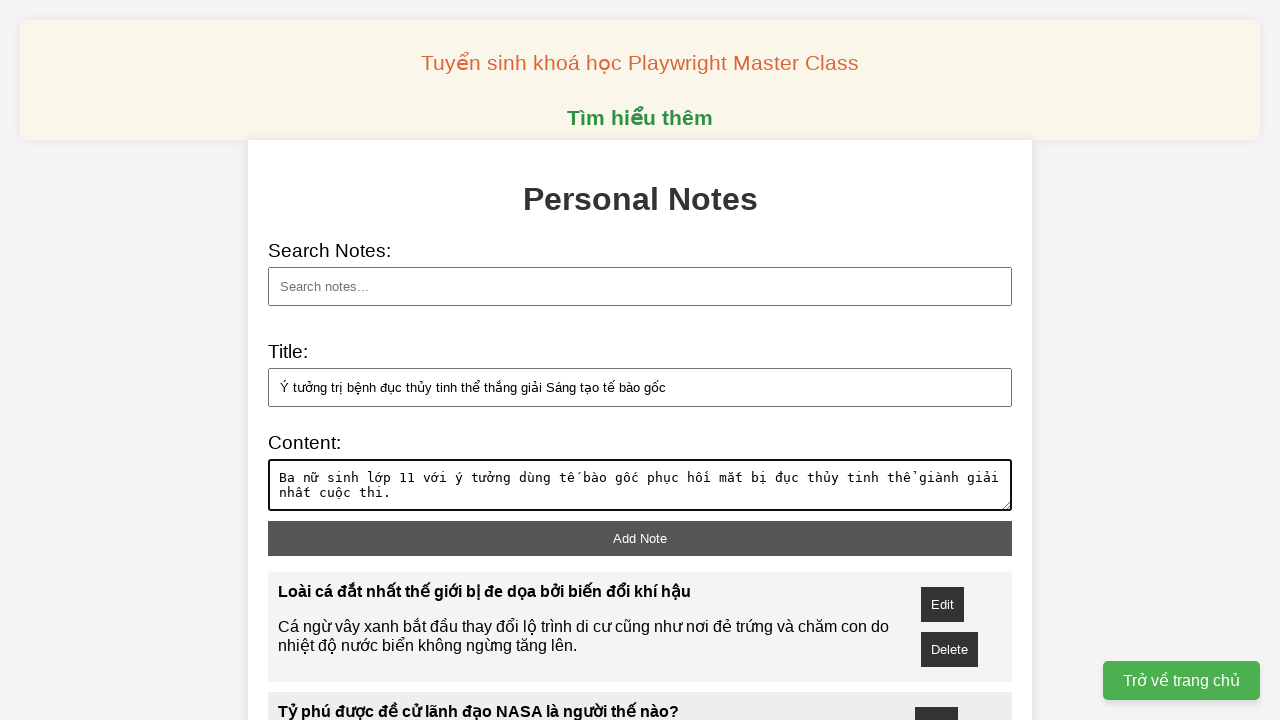

Clicked 'Add Note' button for note 9 at (640, 538) on xpath=//button[text()='Add Note']
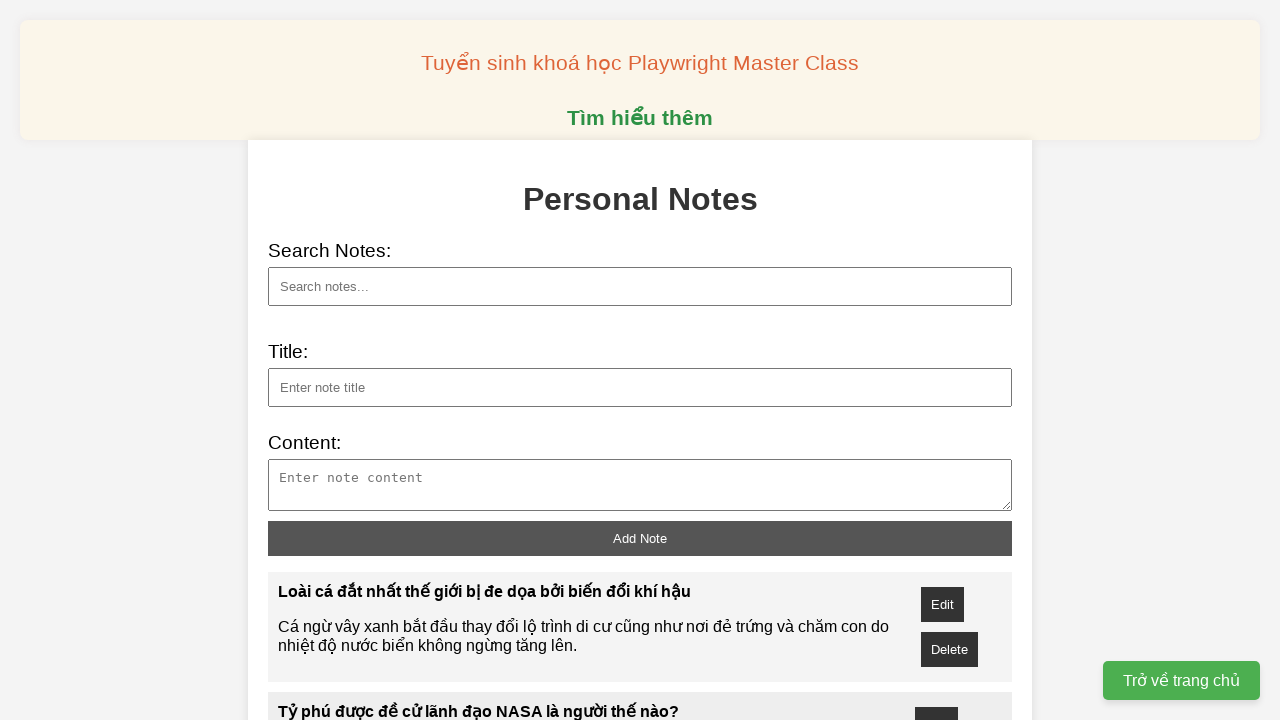

Note 9 appeared in notes list
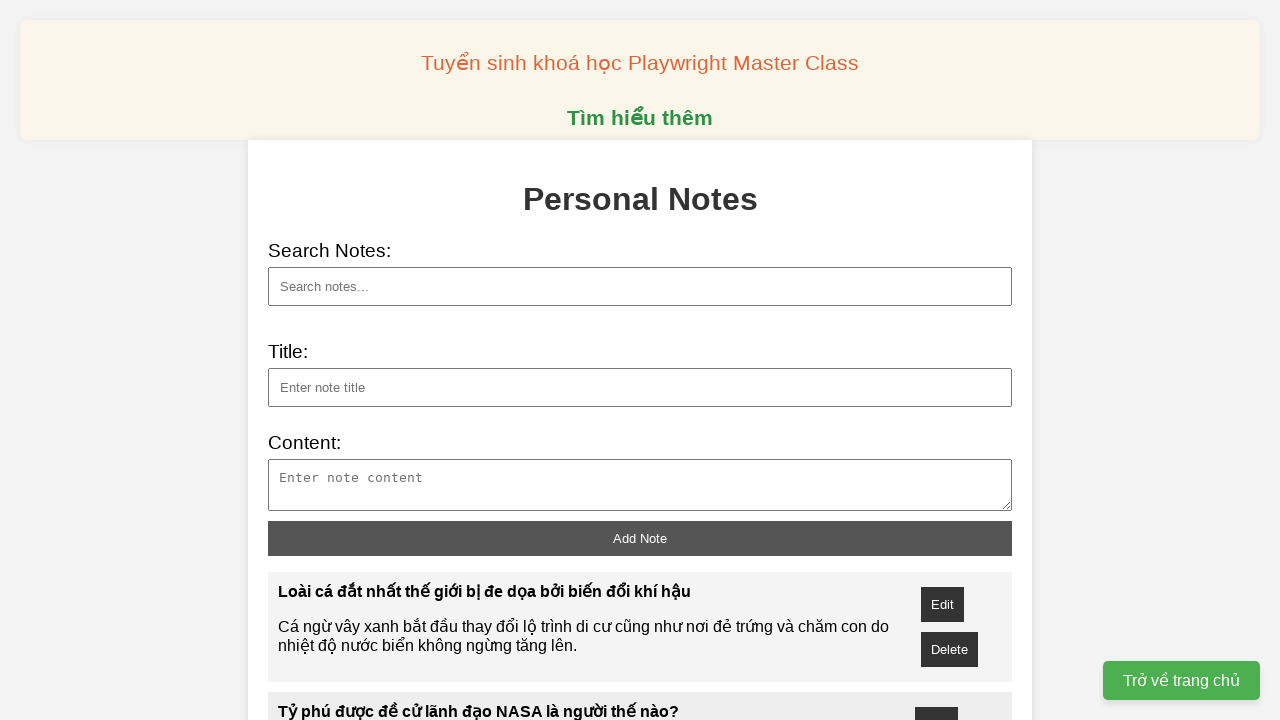

Filled note title for note 10: Tàu khu trục Zumwalt mang tên lửa siêu thanh mạnh thế nào? on #note-title
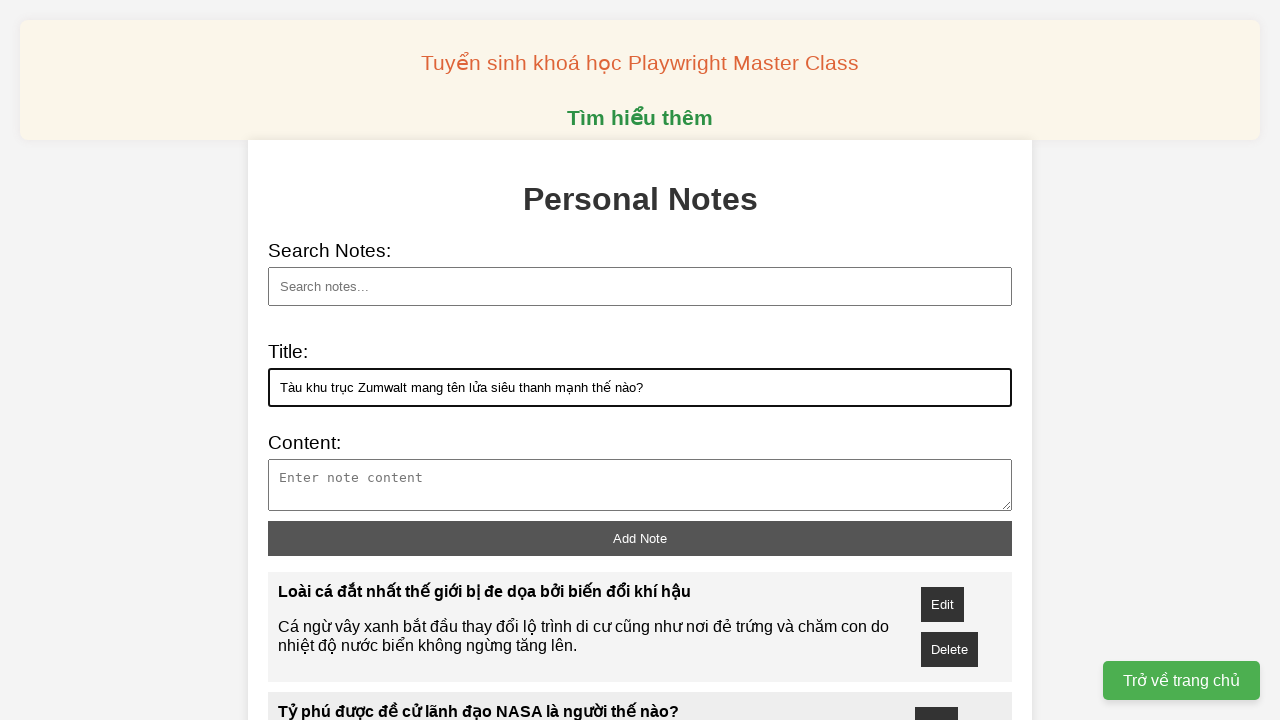

Filled note content for note 10 on #note-content
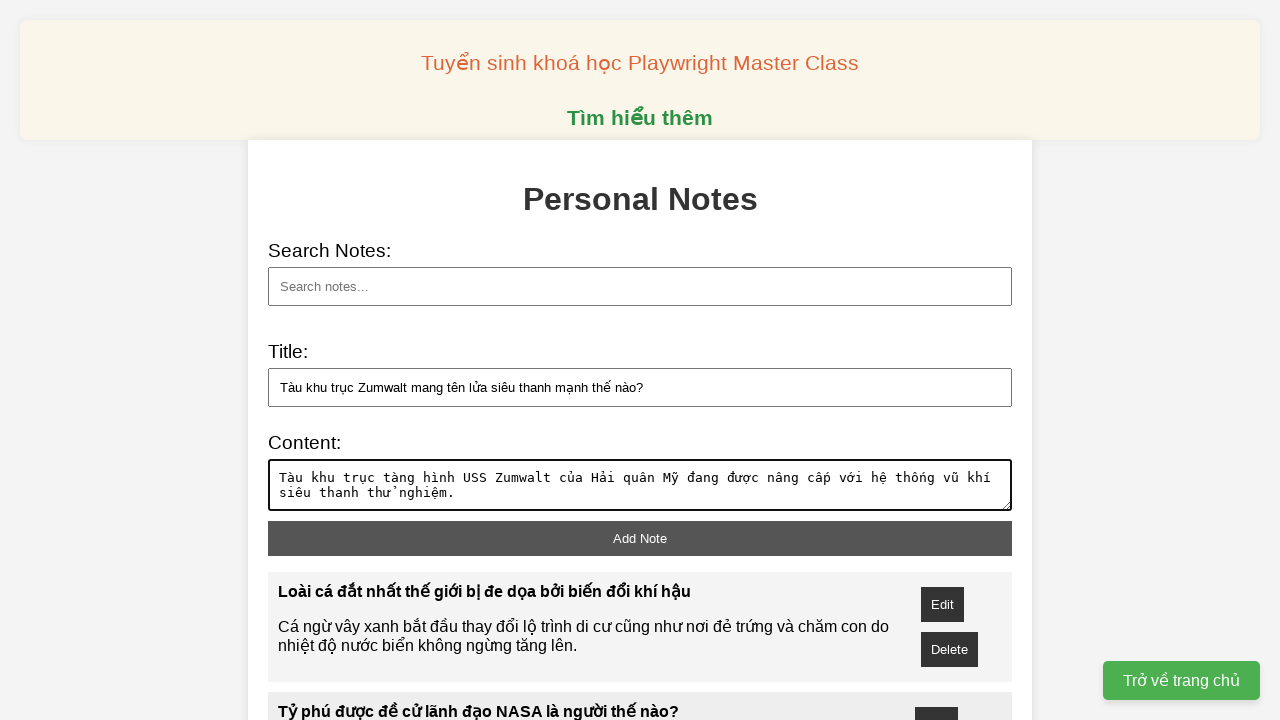

Clicked 'Add Note' button for note 10 at (640, 538) on xpath=//button[text()='Add Note']
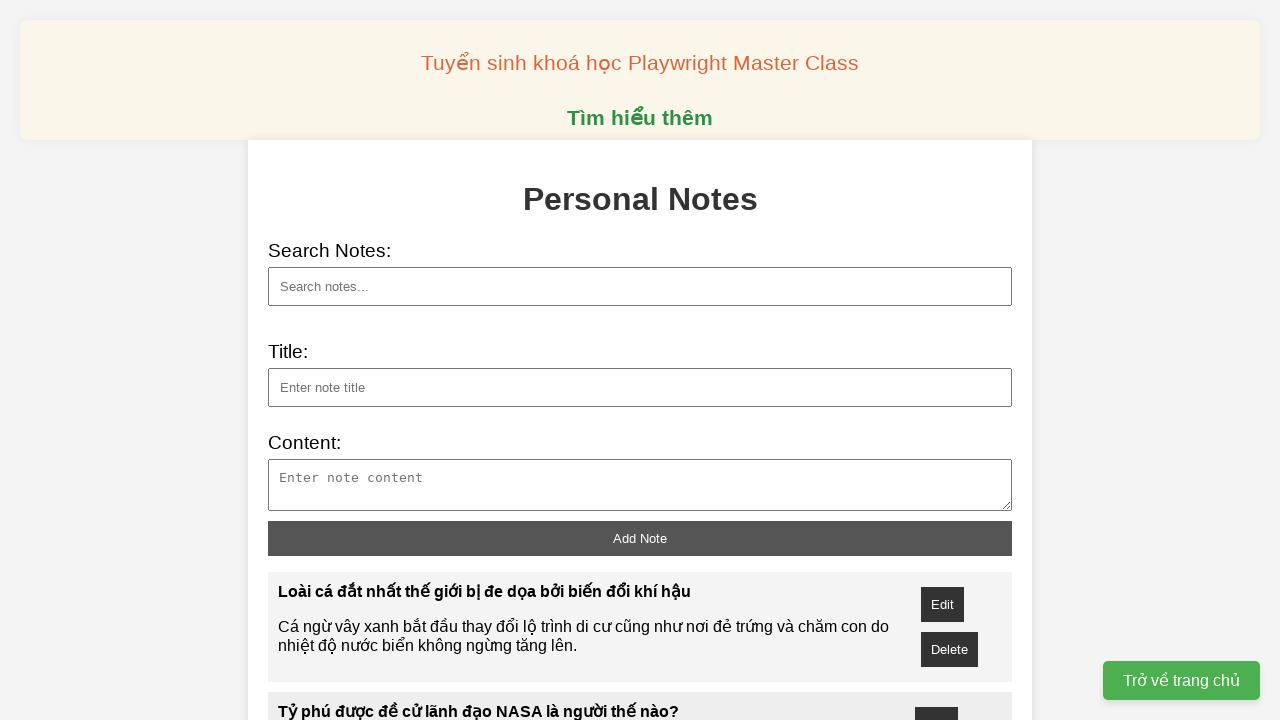

Note 10 appeared in notes list
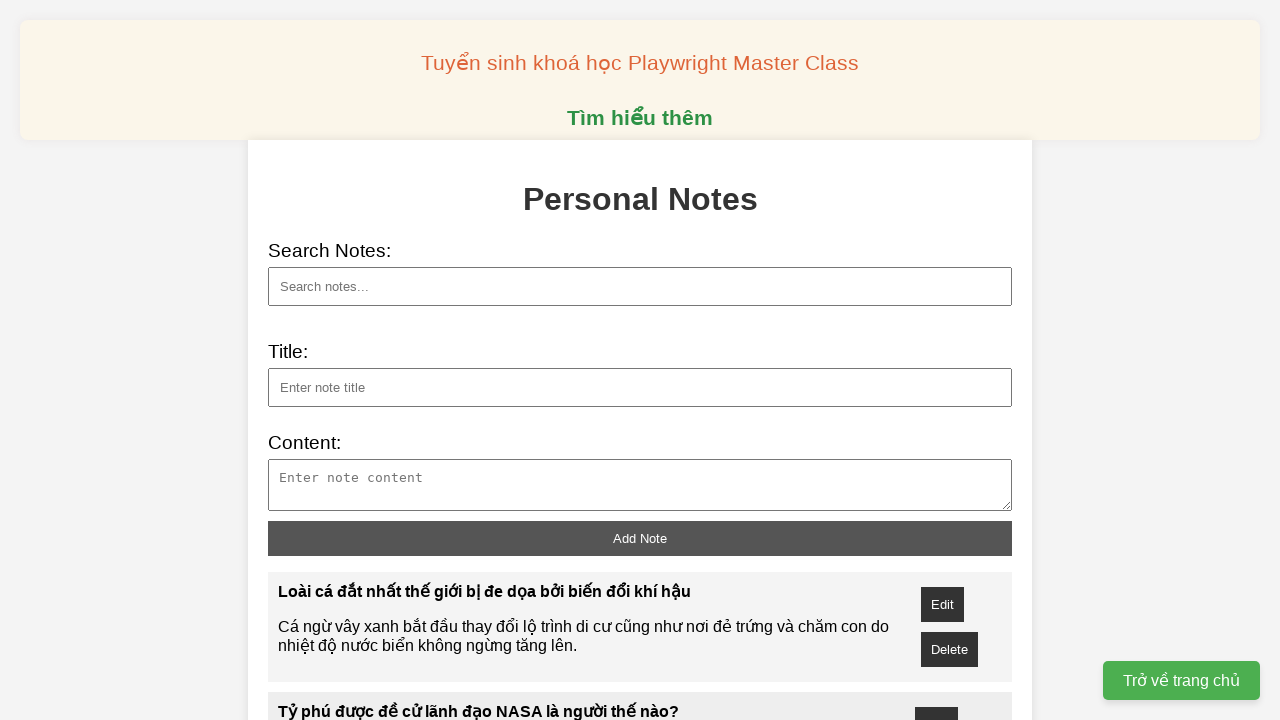

Filled search field with: 'Sinh viên làm máy tách vỏ hạt sen' on #search
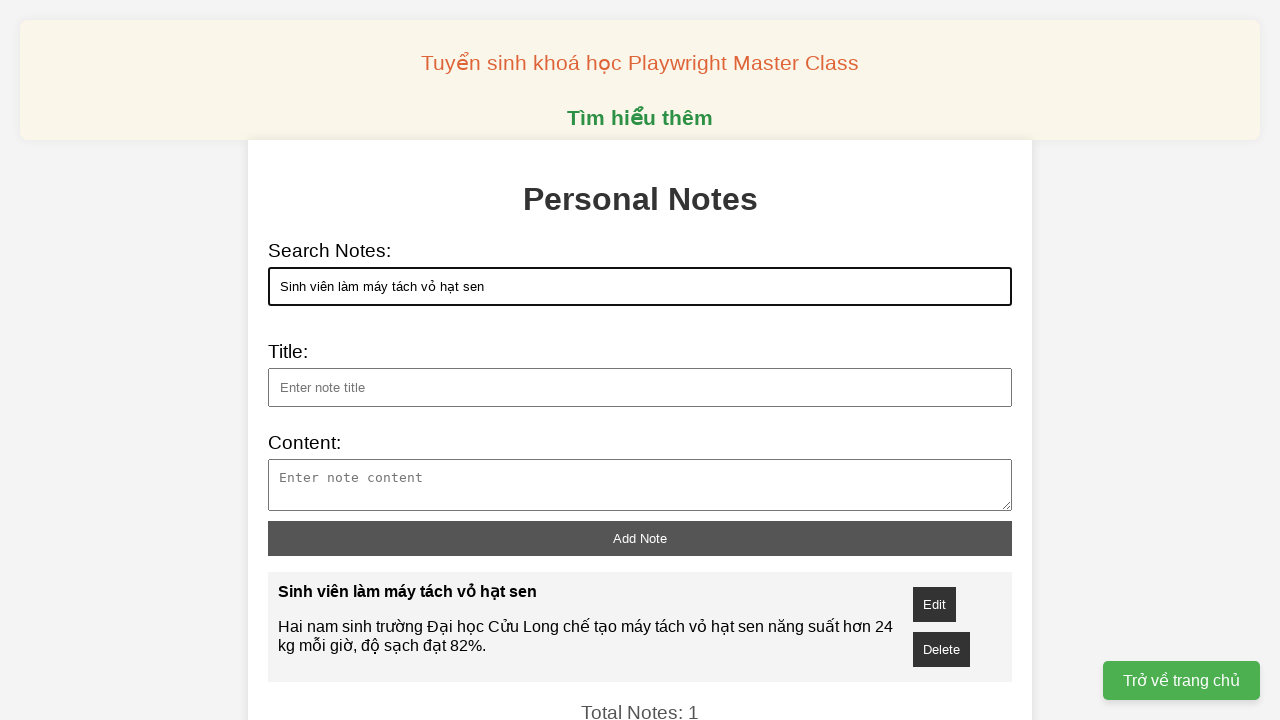

Search verification passed - note 'Sinh viên làm máy tách vỏ hạt sen' is visible in search results
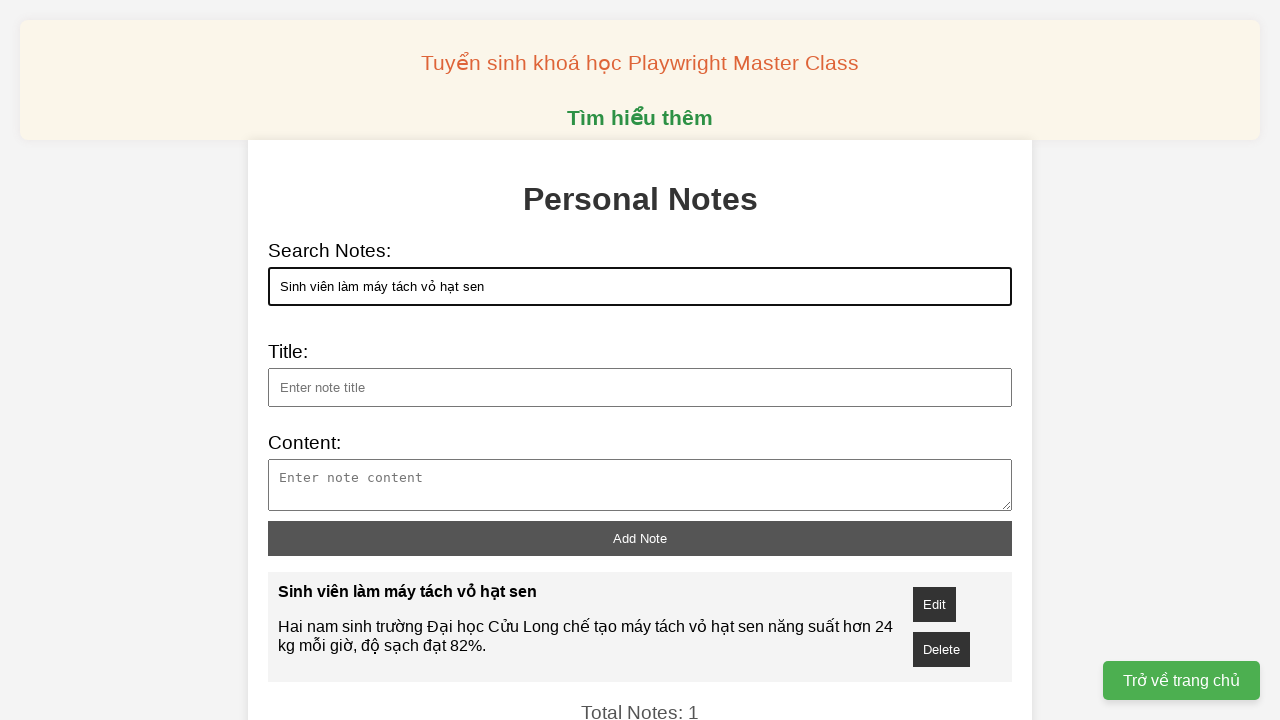

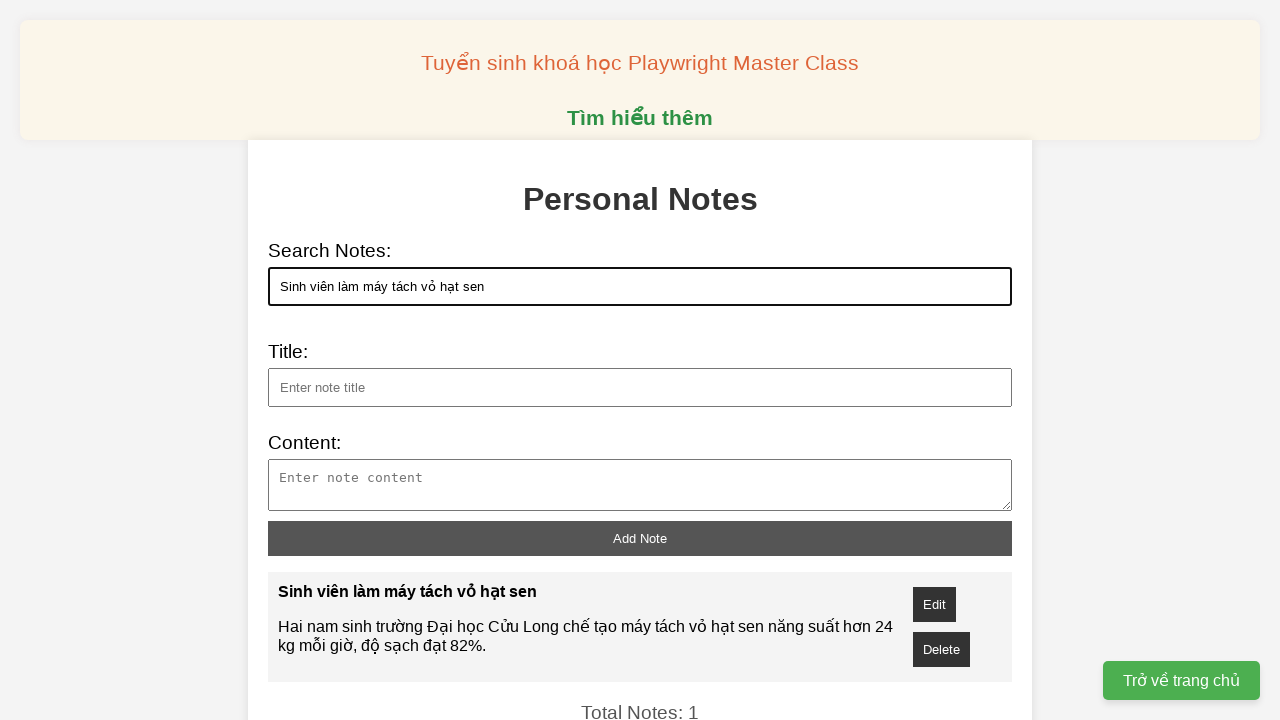